Tests multiple pages of a relationship manager application by navigating to each page and checking for visible errors, error text, and stuck loading skeletons

Starting URL: https://arc-relationship-manager-v2.vercel.app/

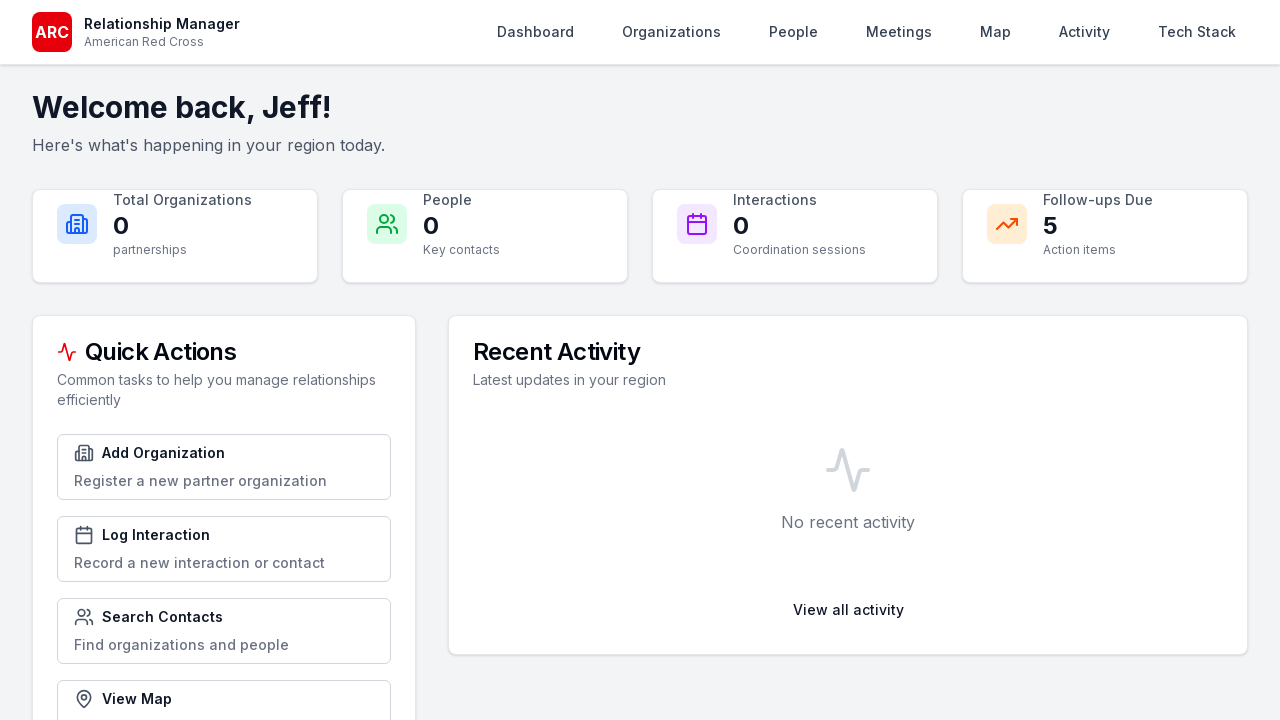

Loaded initial page: Dashboard
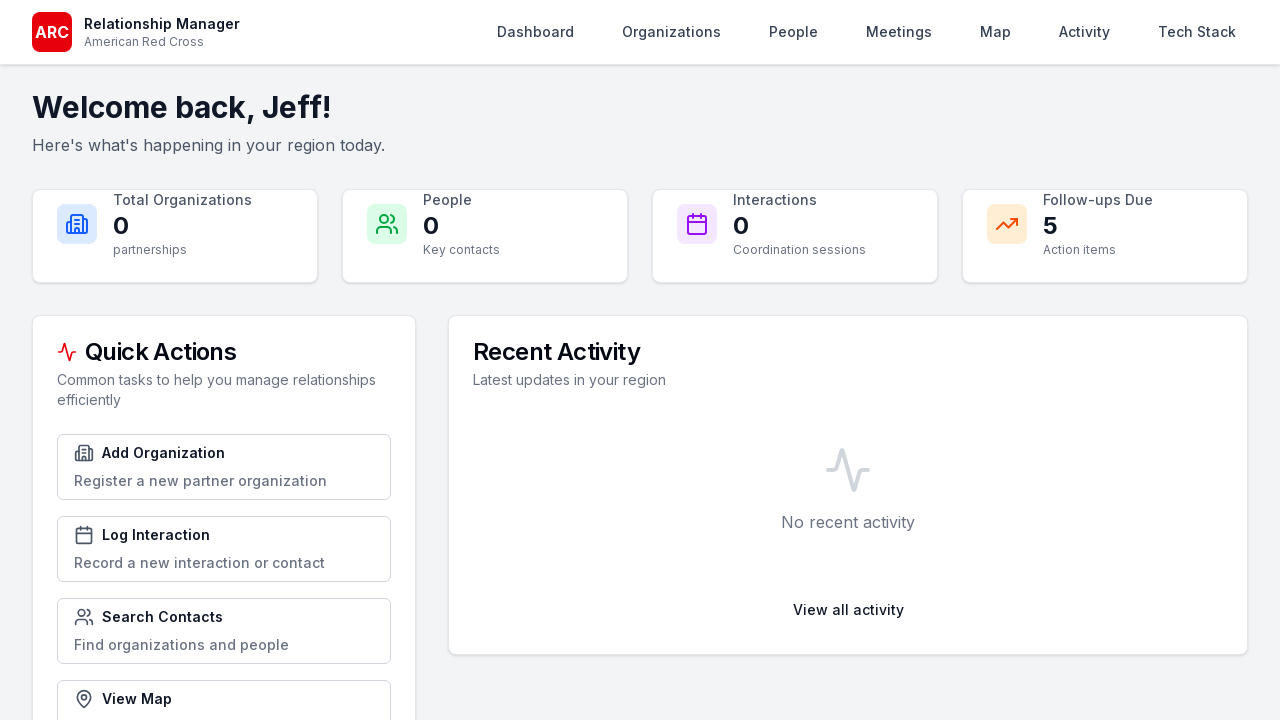

Waited 3 seconds for Dashboard page to fully load
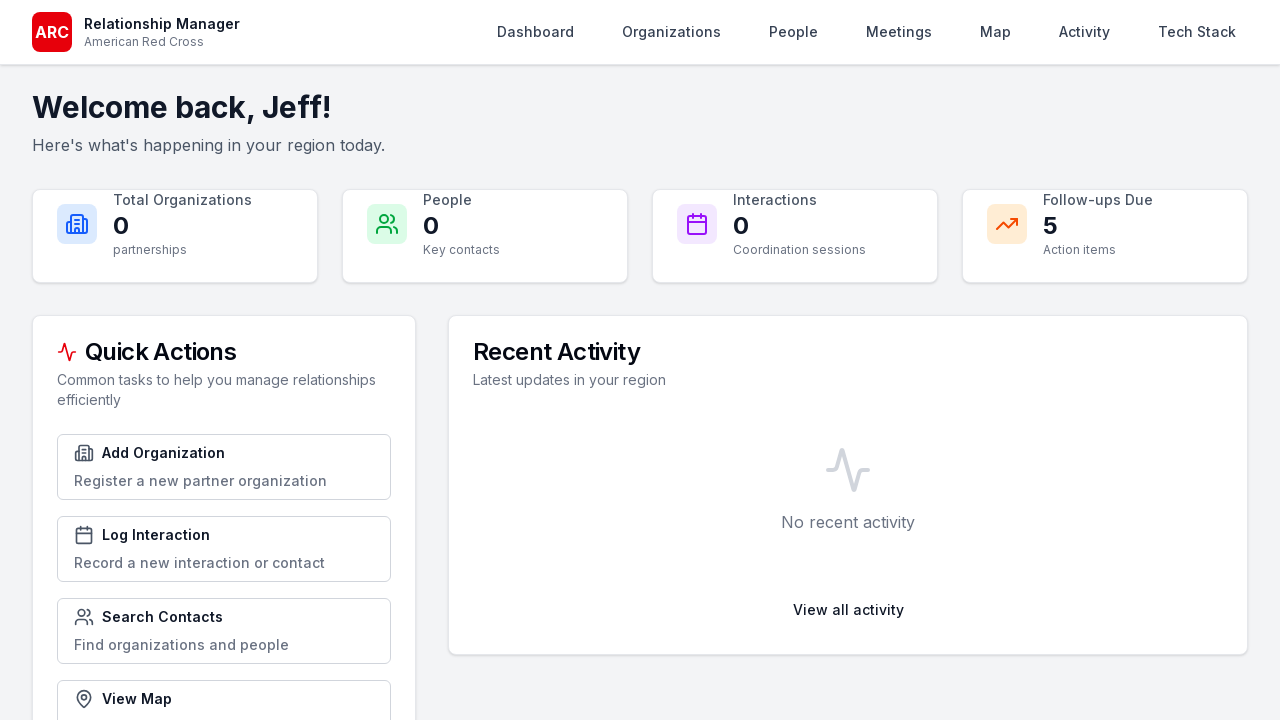

Checked for error text on Dashboard page
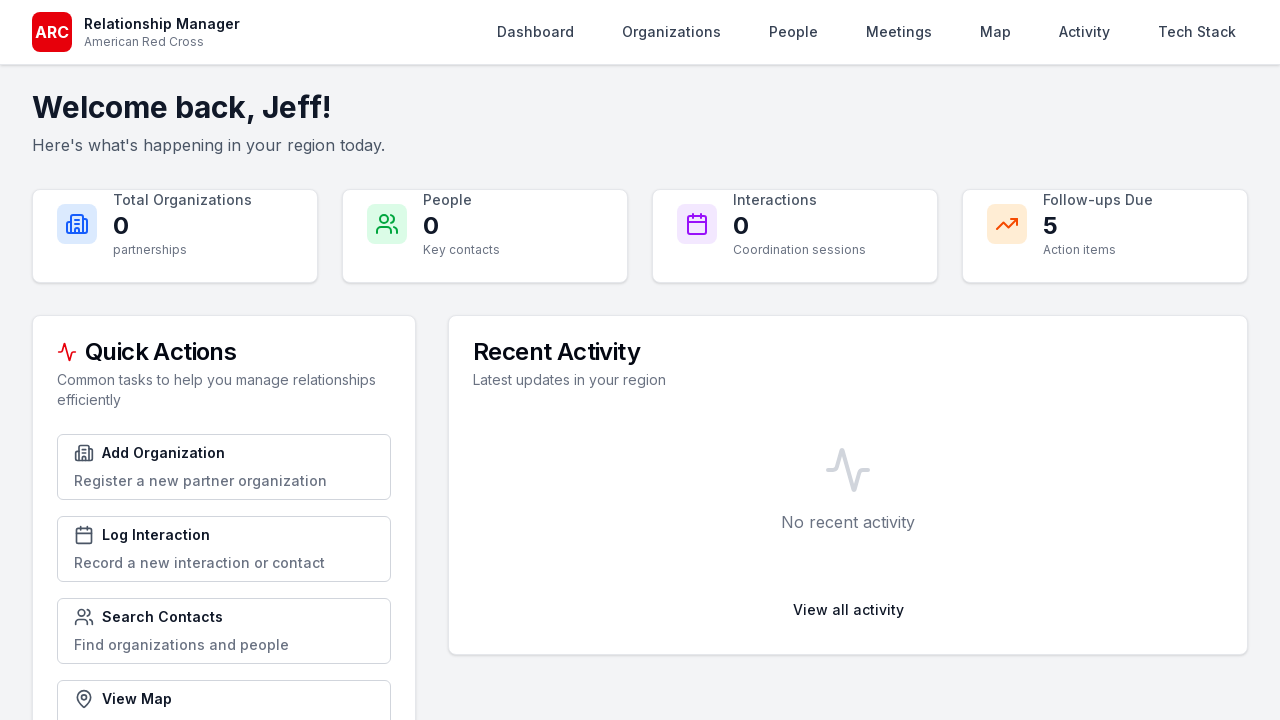

Checked for stuck loading skeletons on Dashboard page
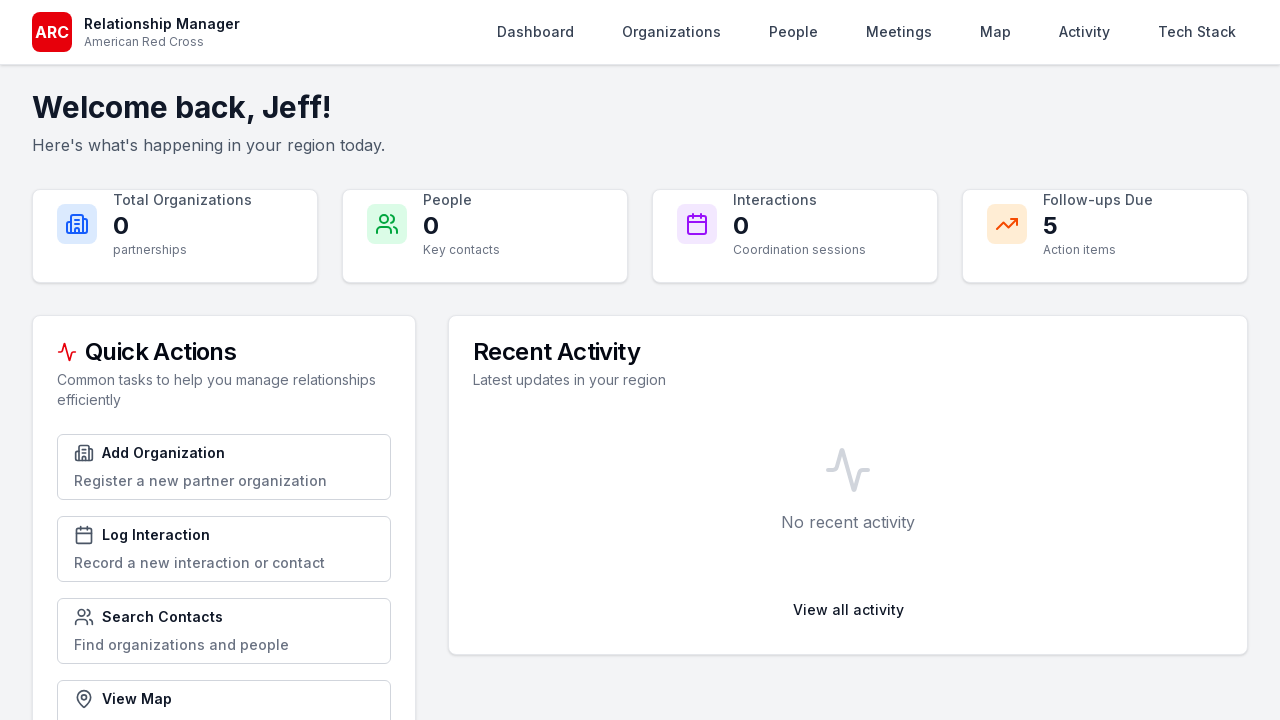

Navigated to Organizations page at /organizations
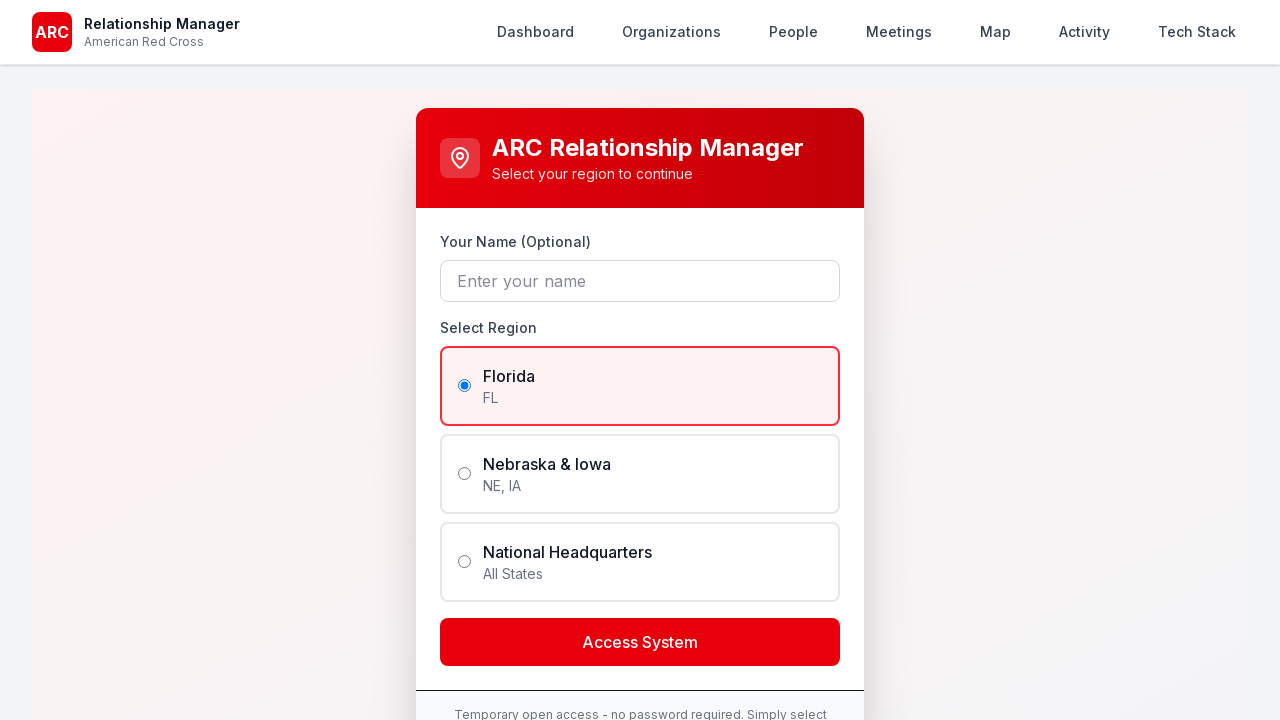

Waited 3 seconds for Organizations page to fully load
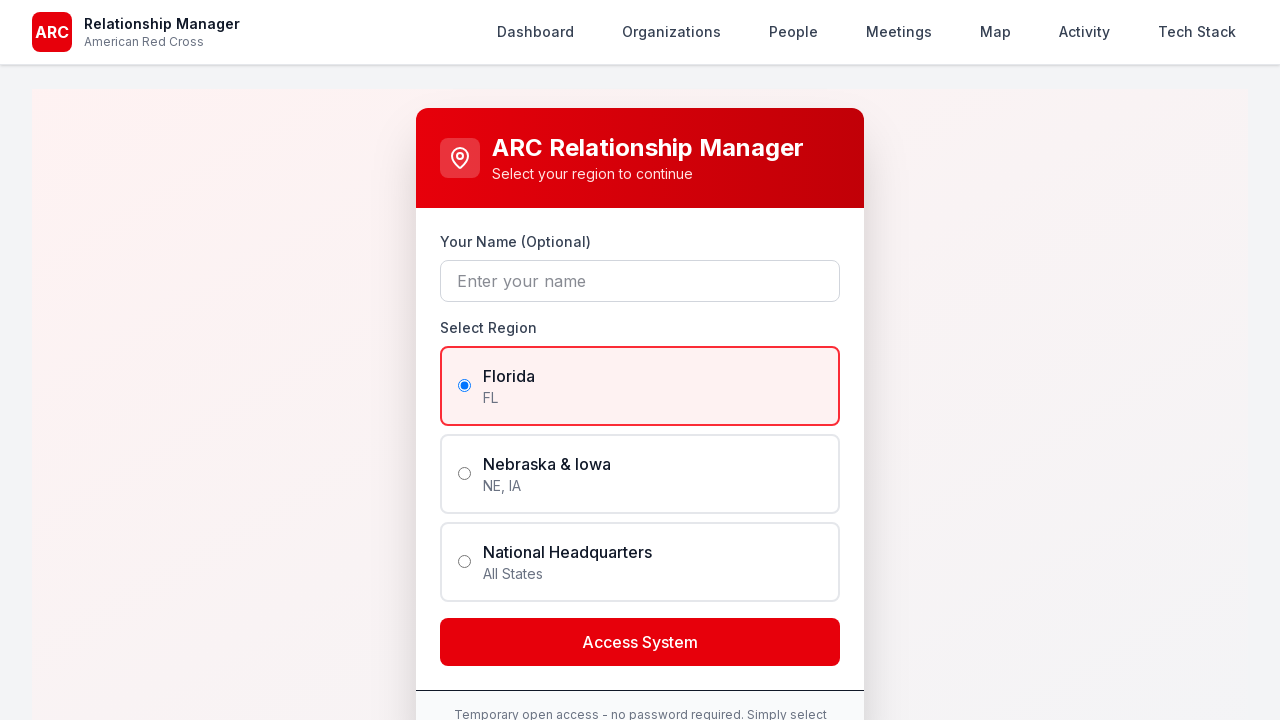

Checked for error text on Organizations page
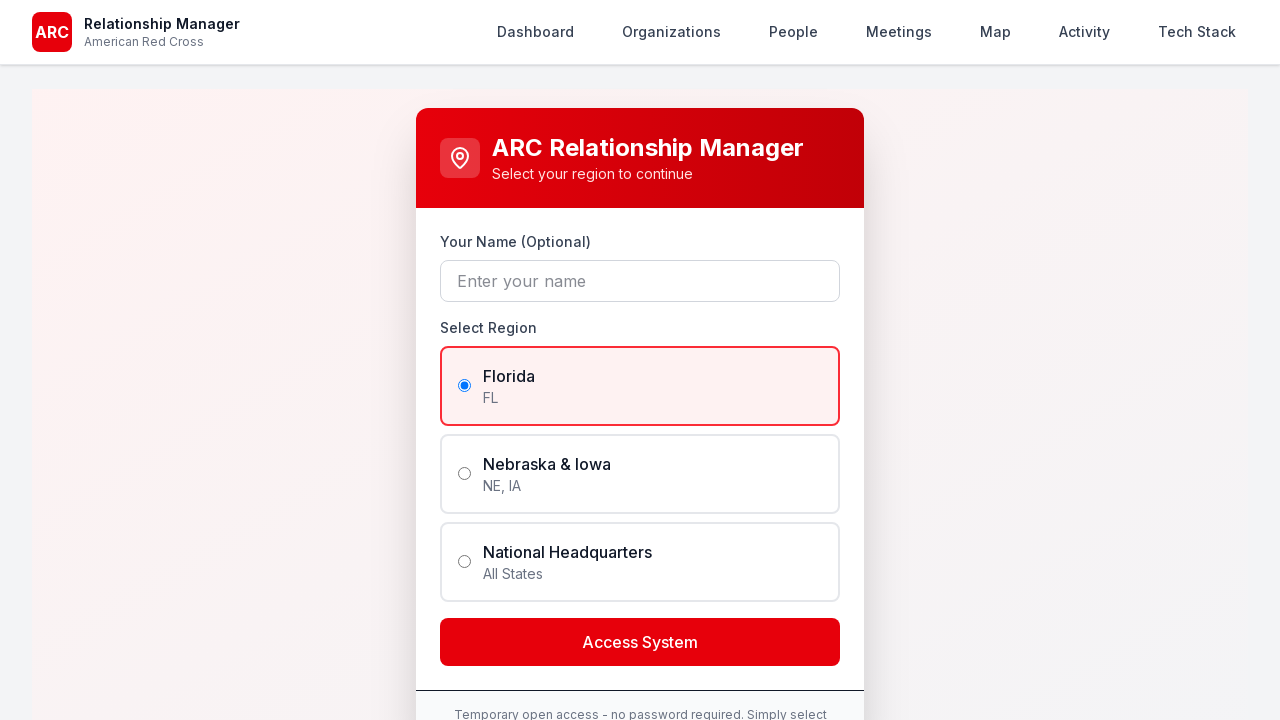

Checked for stuck loading skeletons on Organizations page
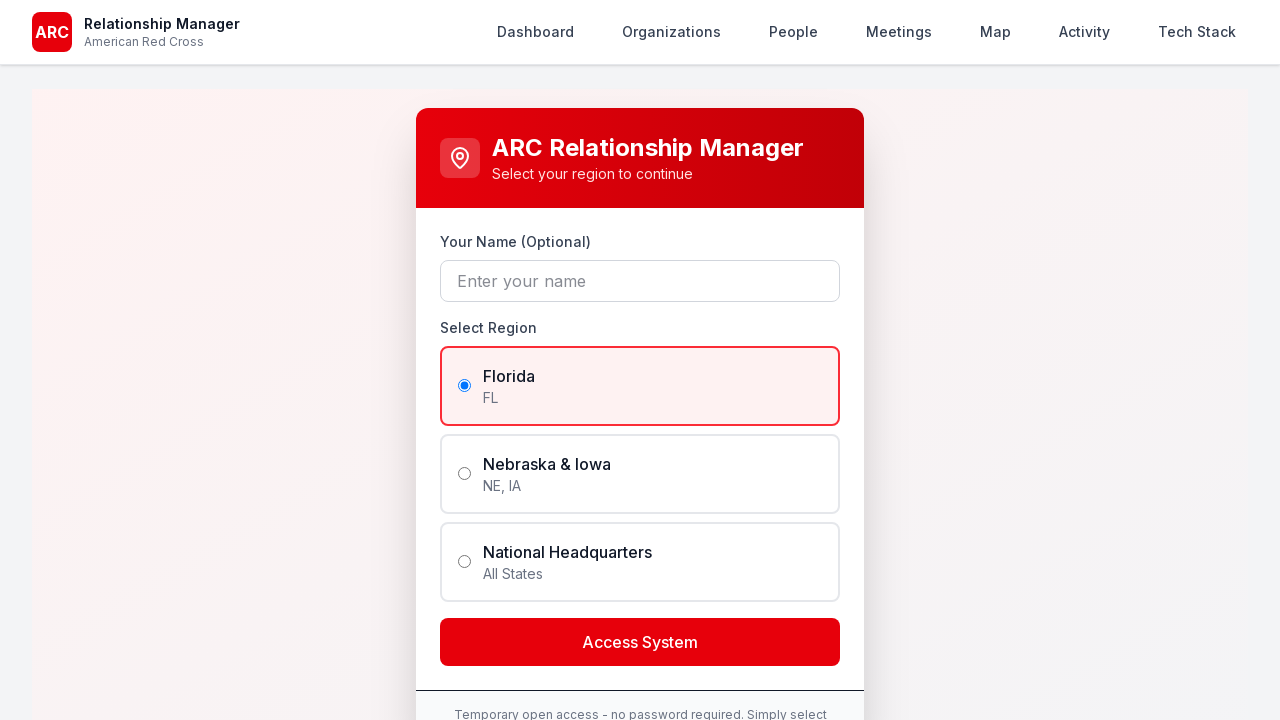

Navigated to New Organization page at /organizations/new
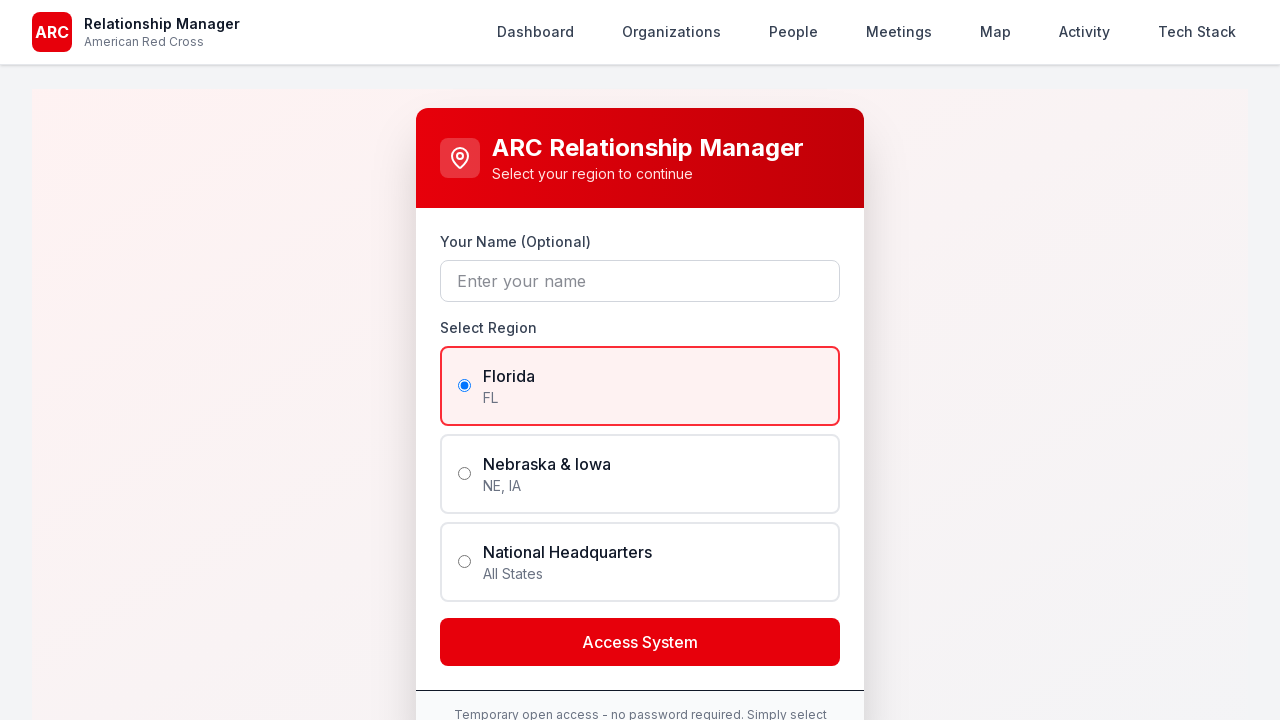

Waited 3 seconds for New Organization page to fully load
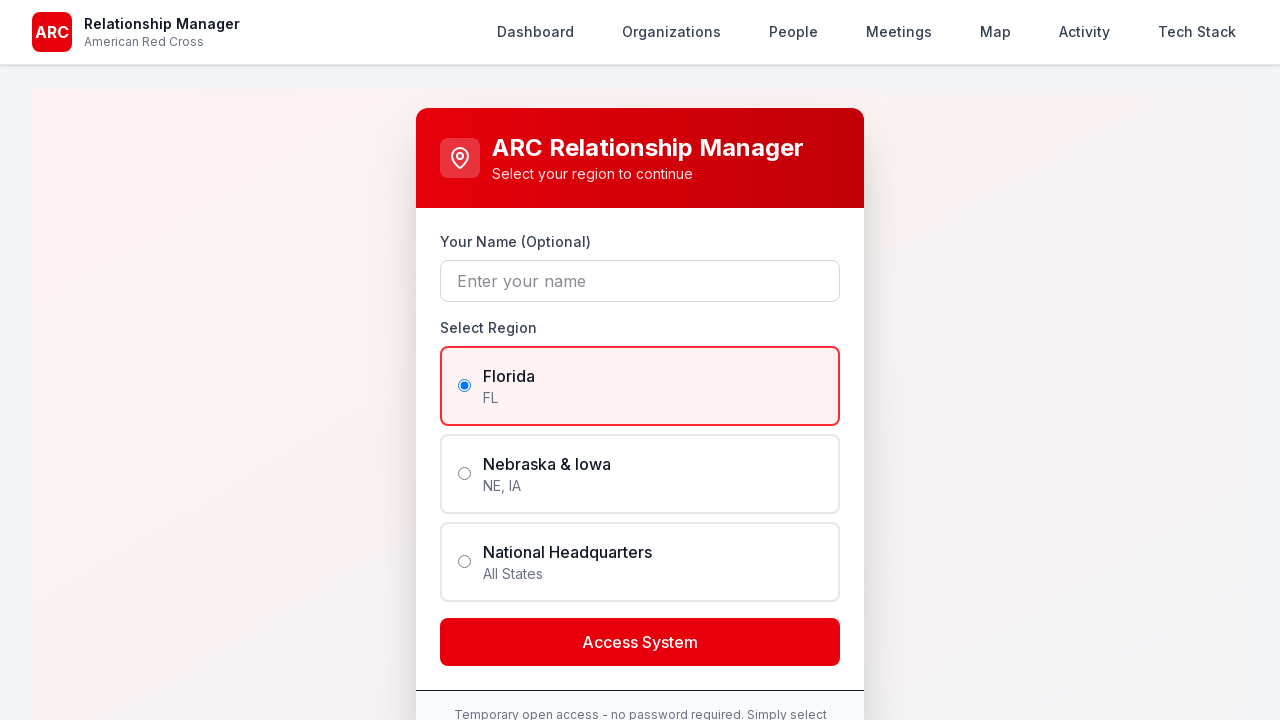

Checked for error text on New Organization page
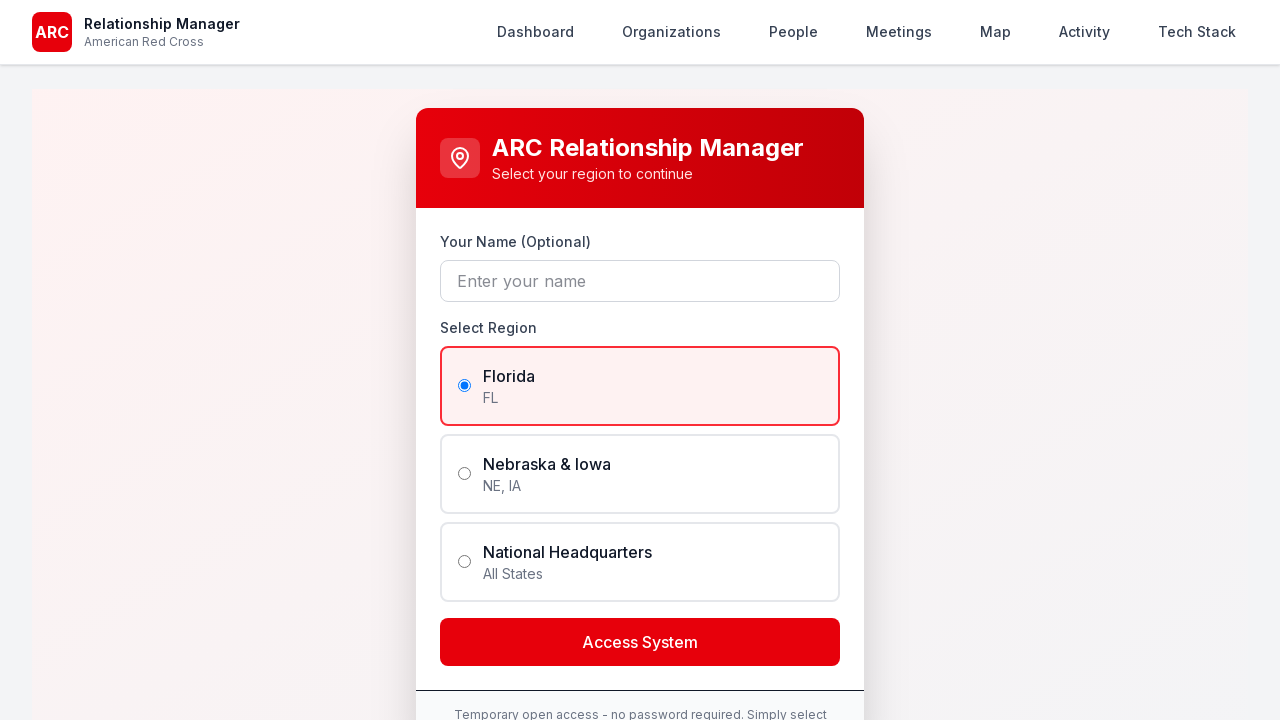

Checked for stuck loading skeletons on New Organization page
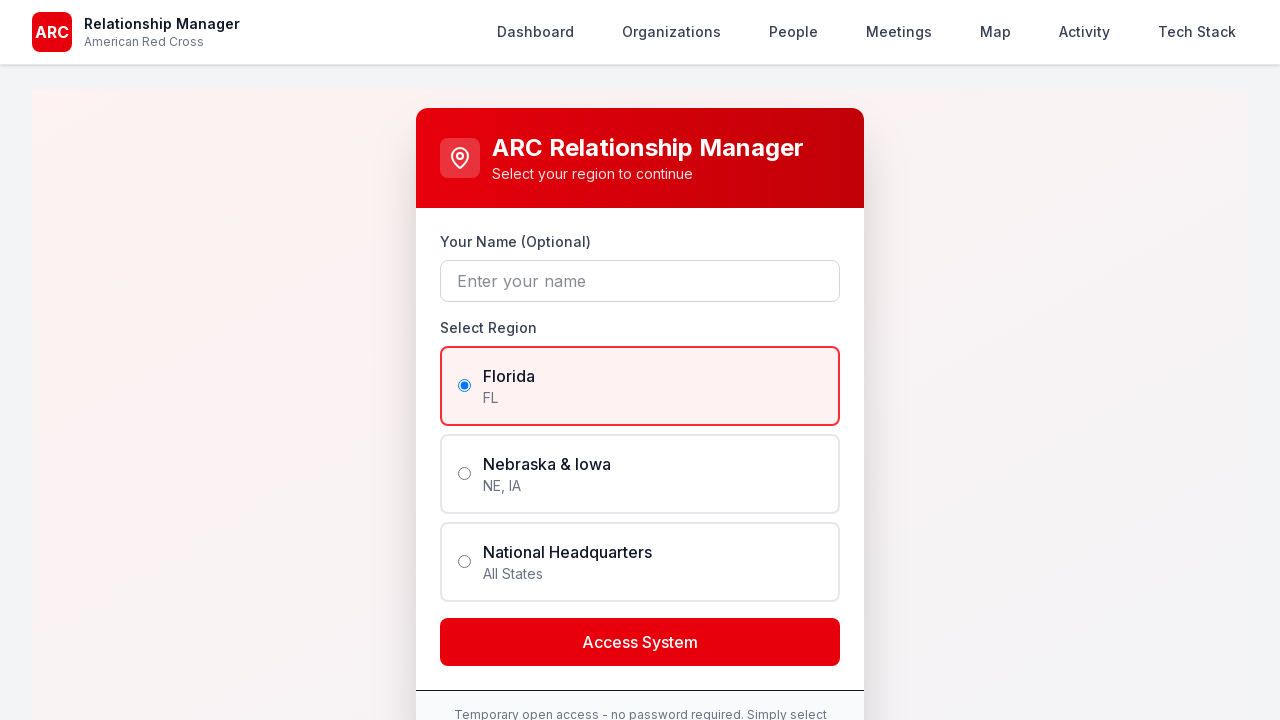

Navigated to People page at /people
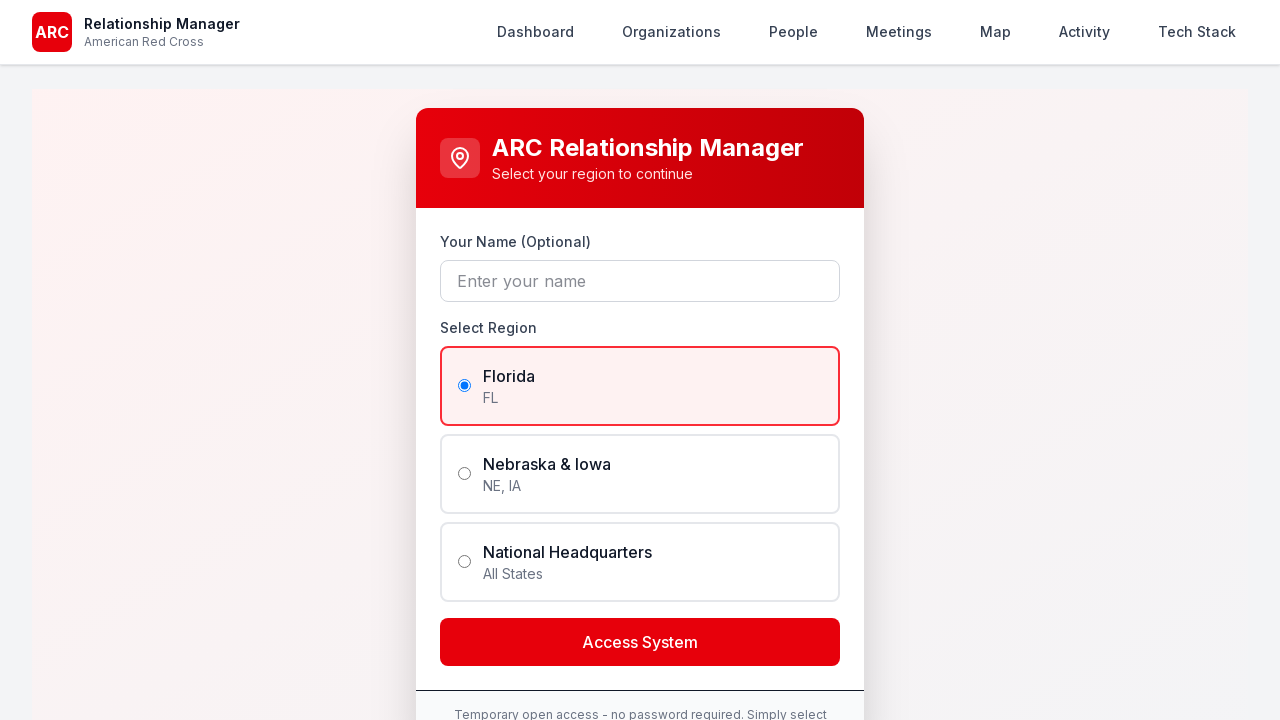

Waited 3 seconds for People page to fully load
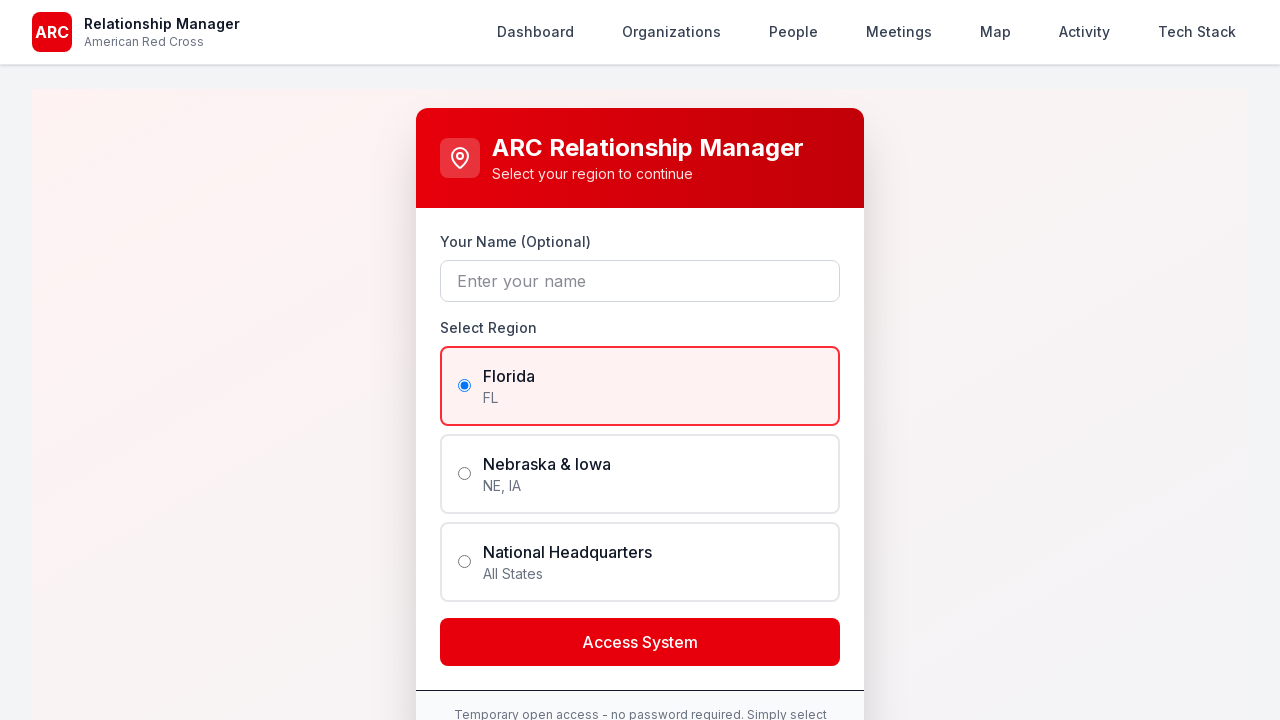

Checked for error text on People page
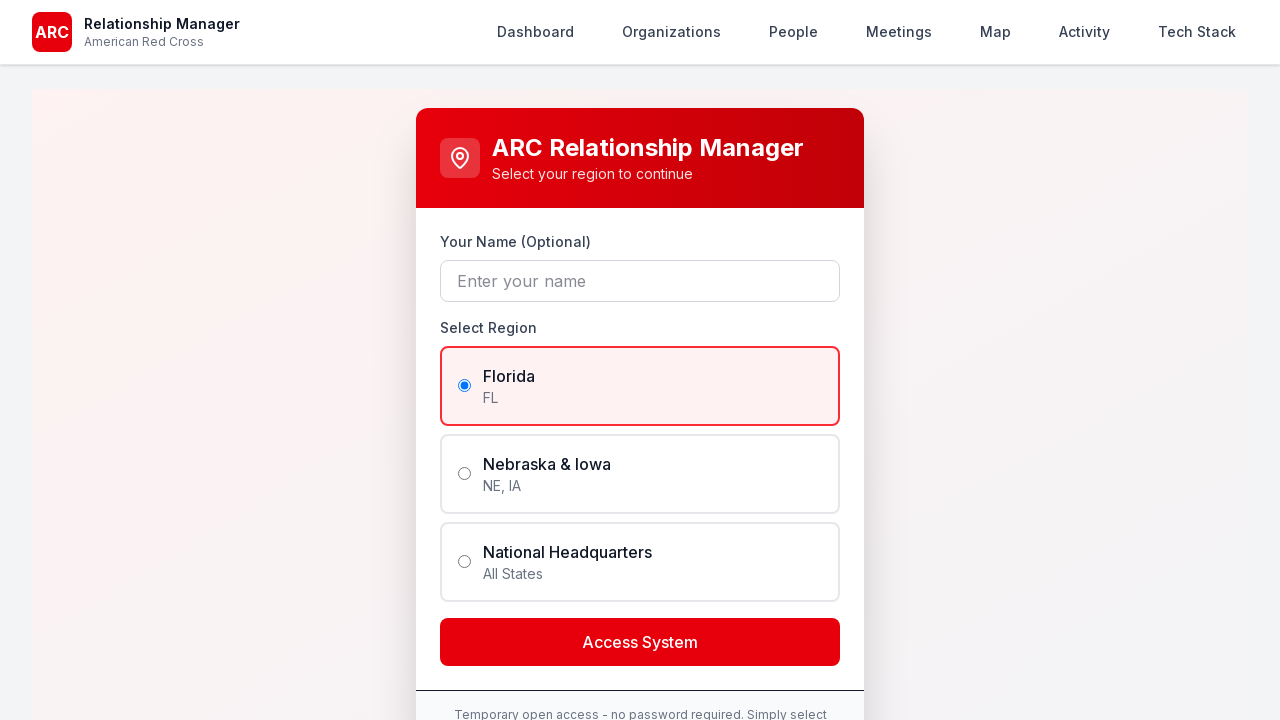

Checked for stuck loading skeletons on People page
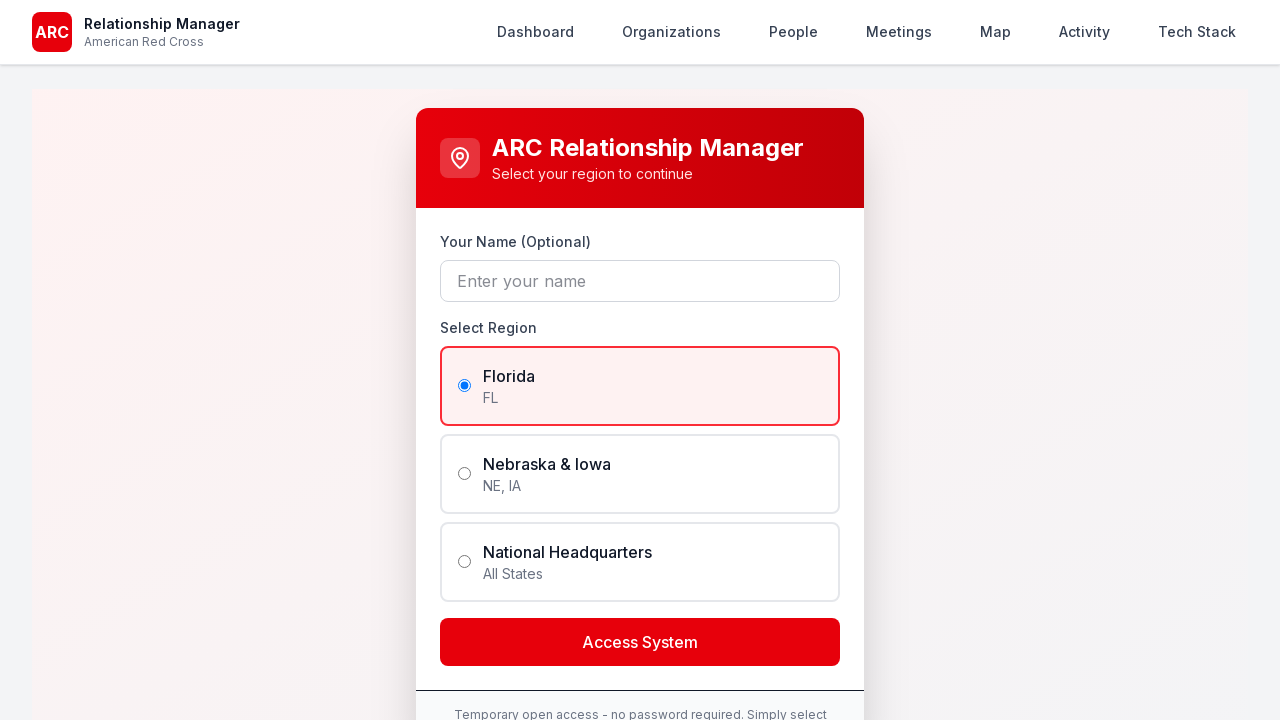

Navigated to New Person page at /people/new
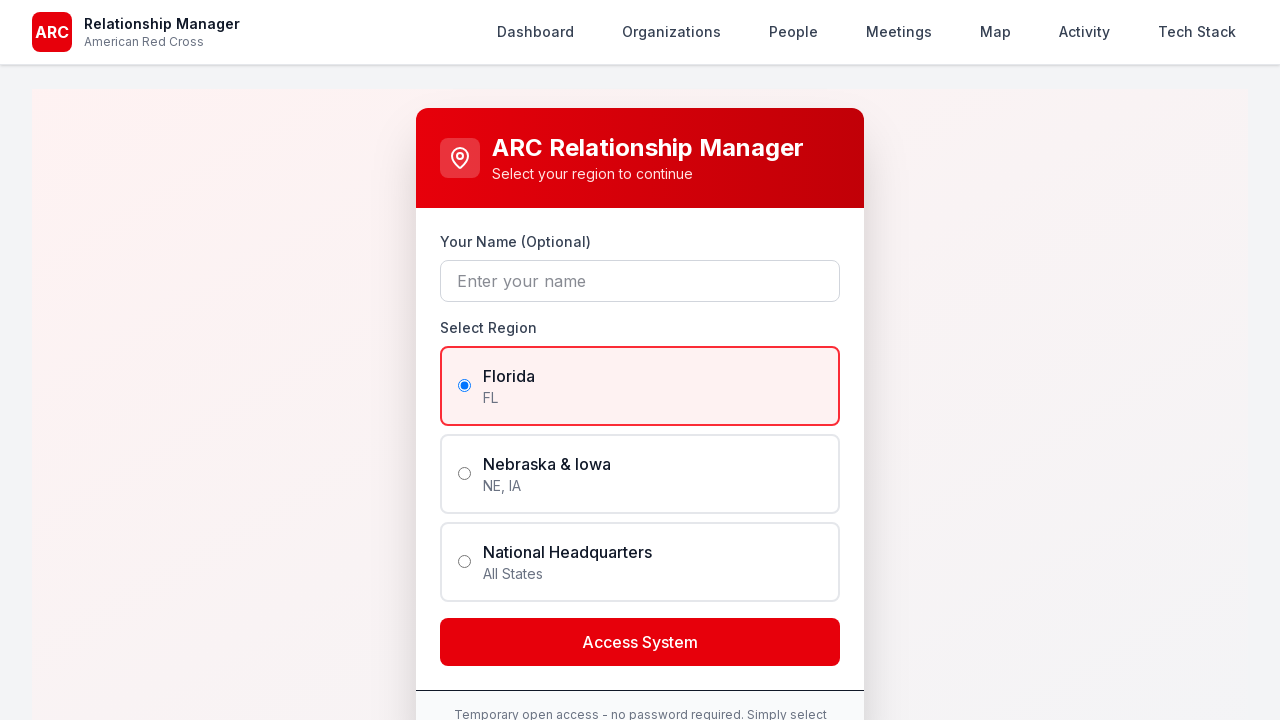

Waited 3 seconds for New Person page to fully load
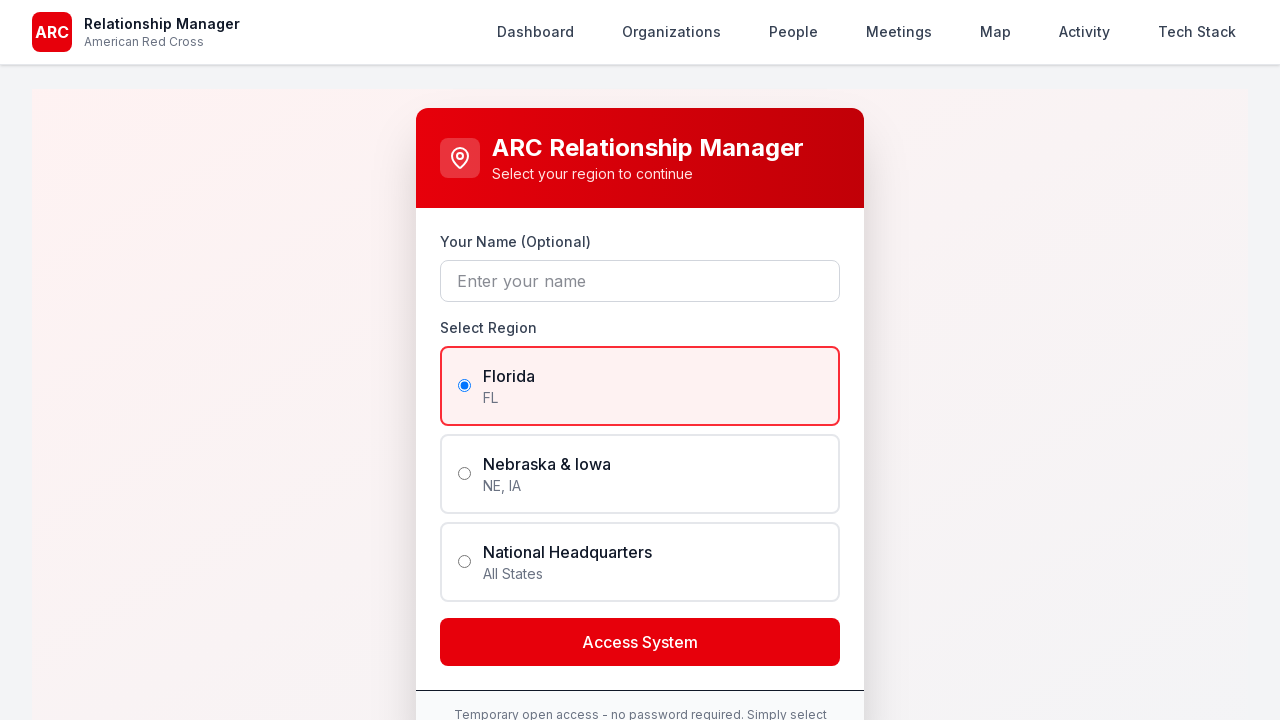

Checked for error text on New Person page
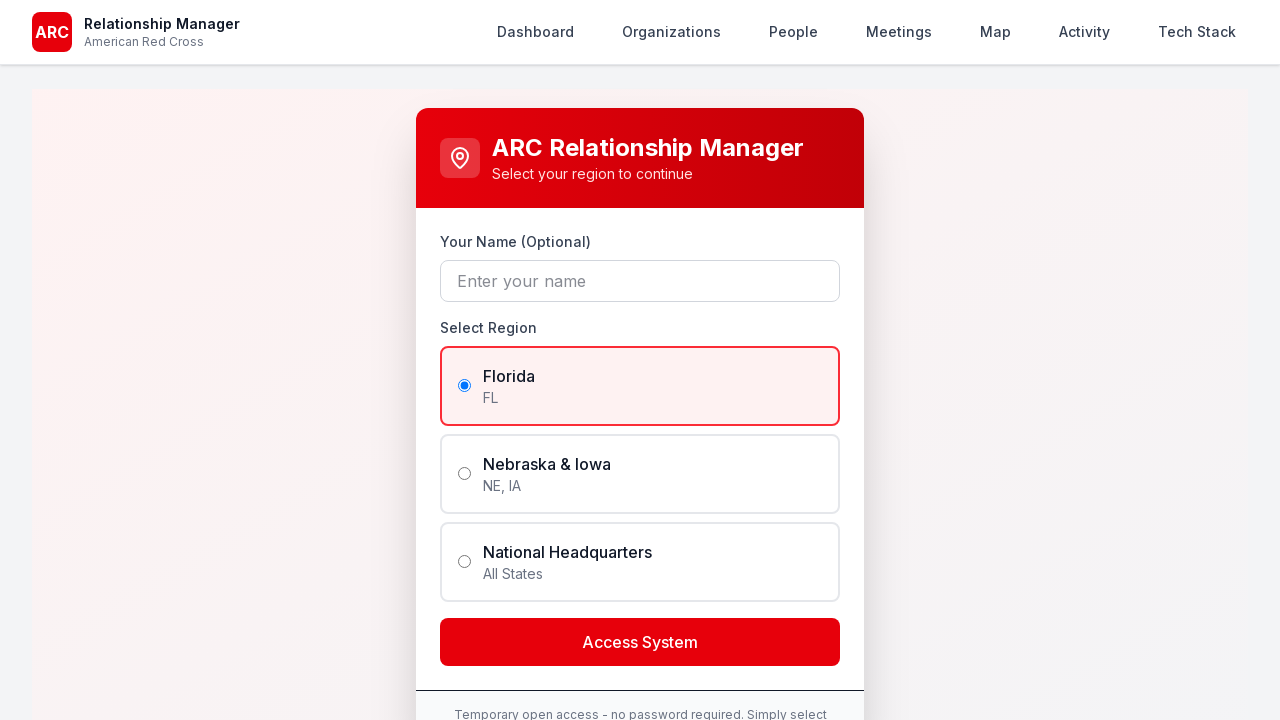

Checked for stuck loading skeletons on New Person page
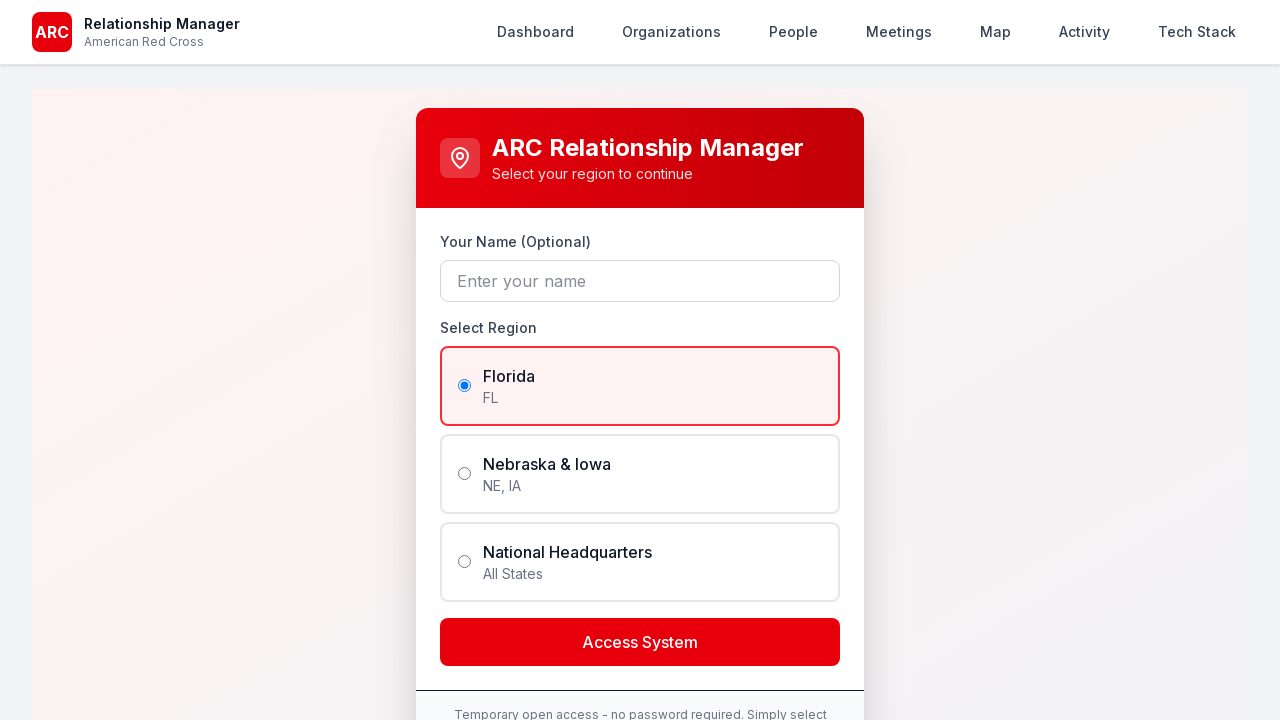

Navigated to Meetings page at /meetings
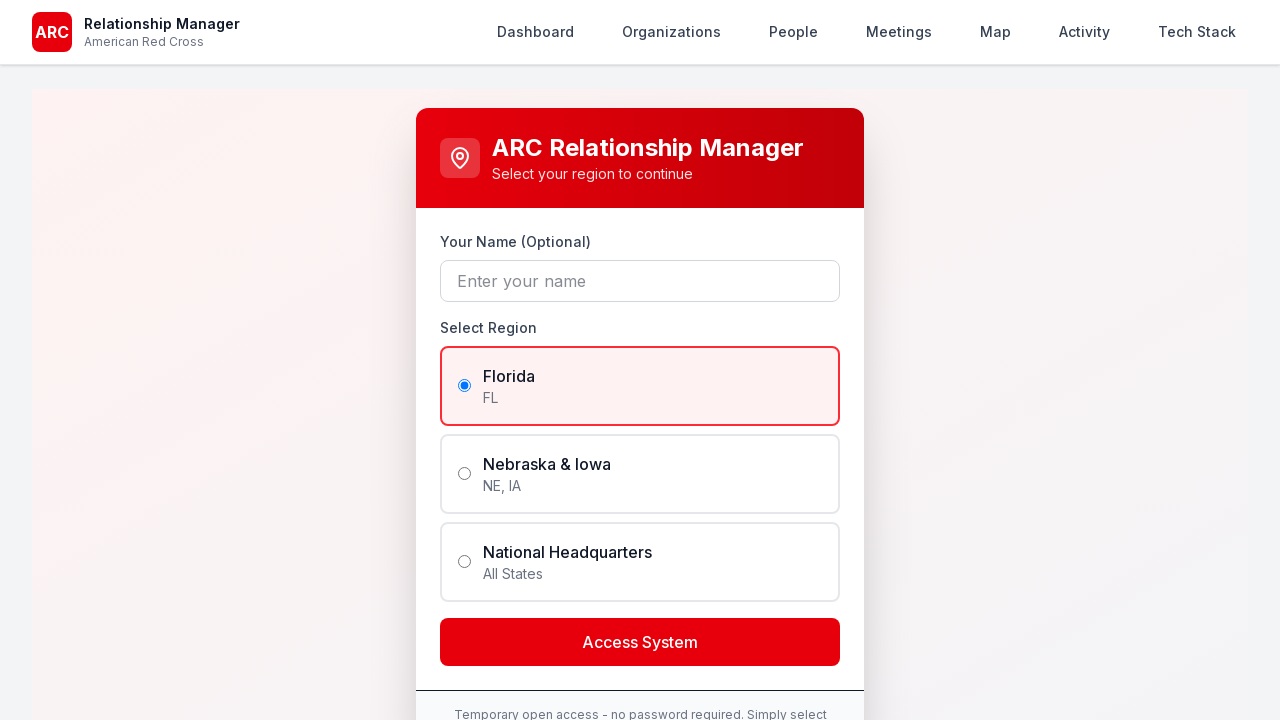

Waited 3 seconds for Meetings page to fully load
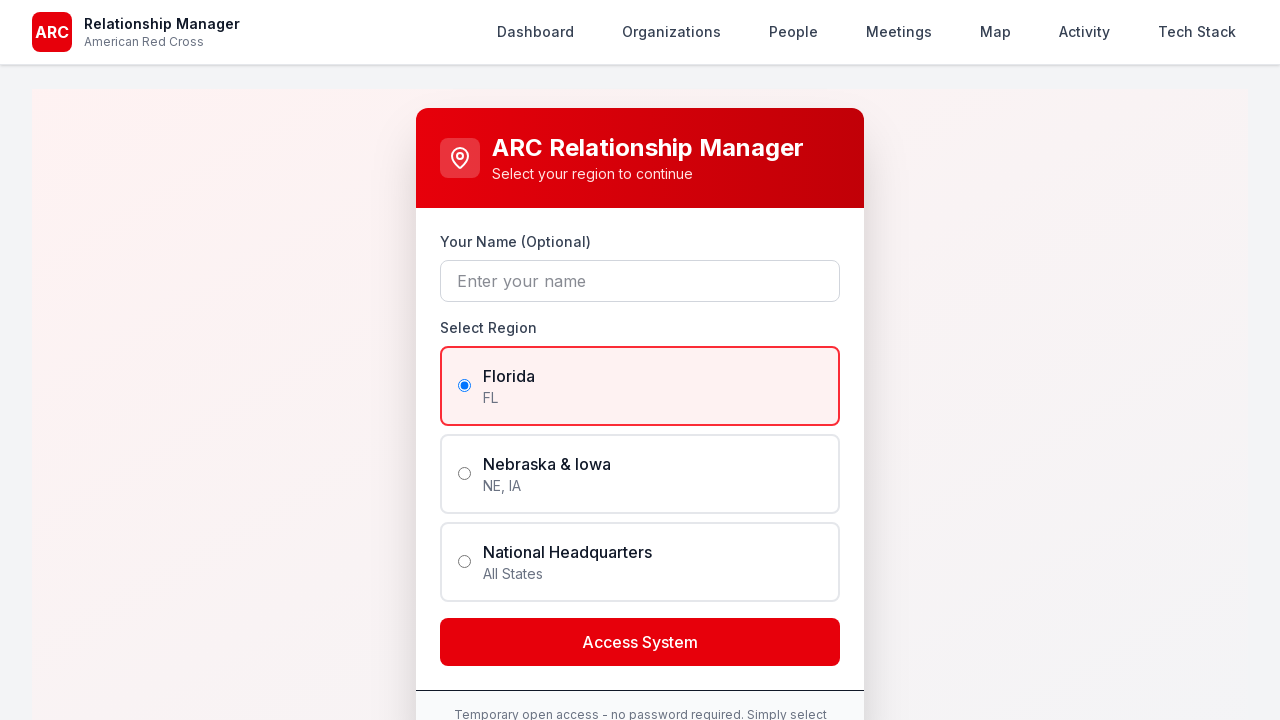

Checked for error text on Meetings page
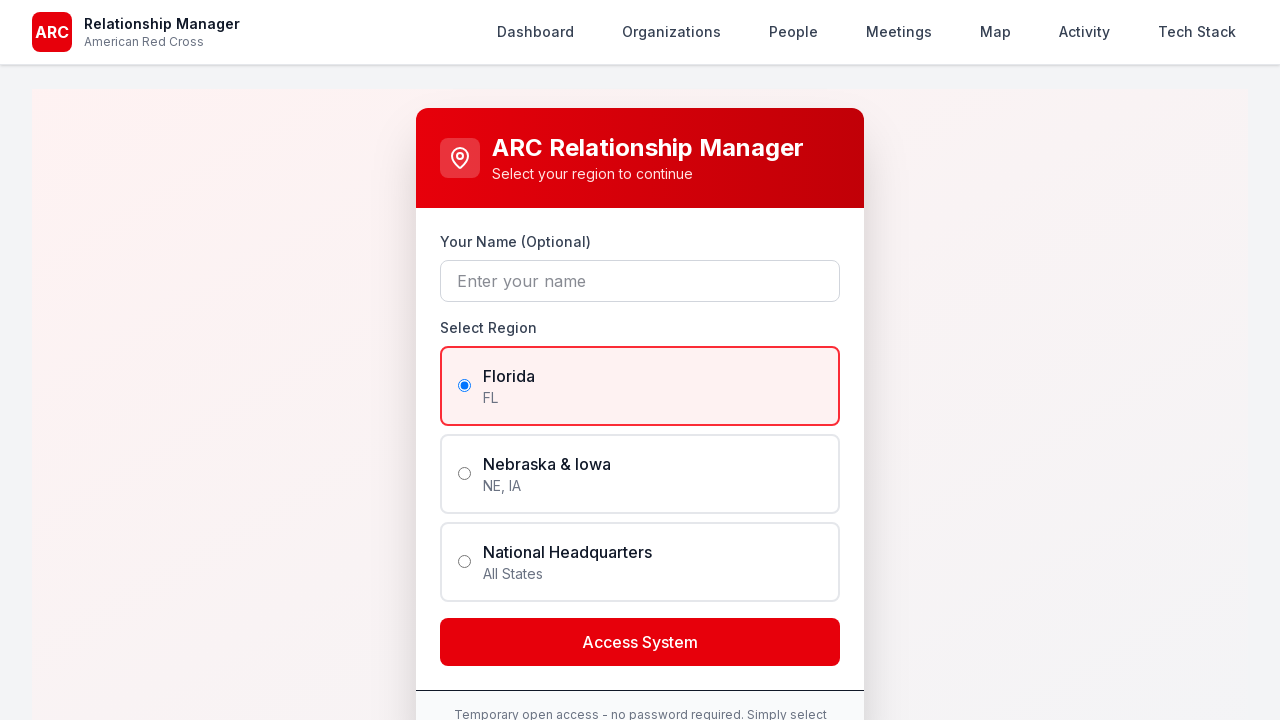

Checked for stuck loading skeletons on Meetings page
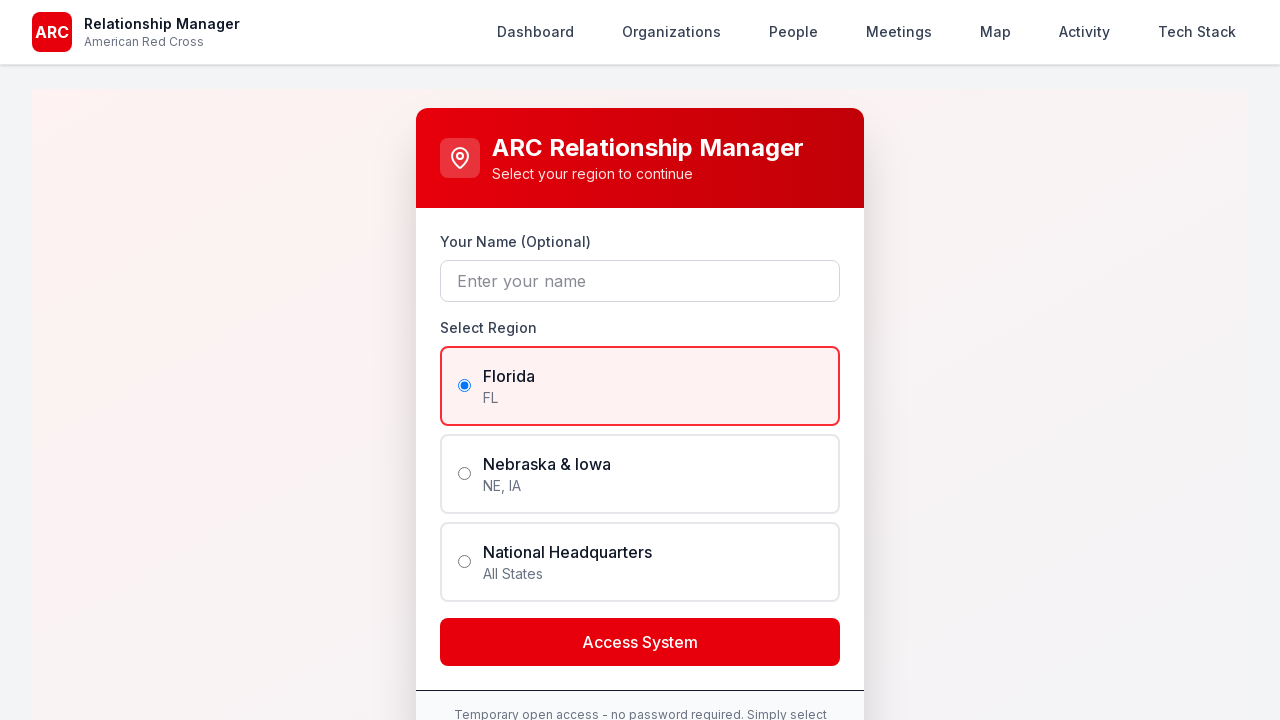

Navigated to New Meeting page at /meetings/new
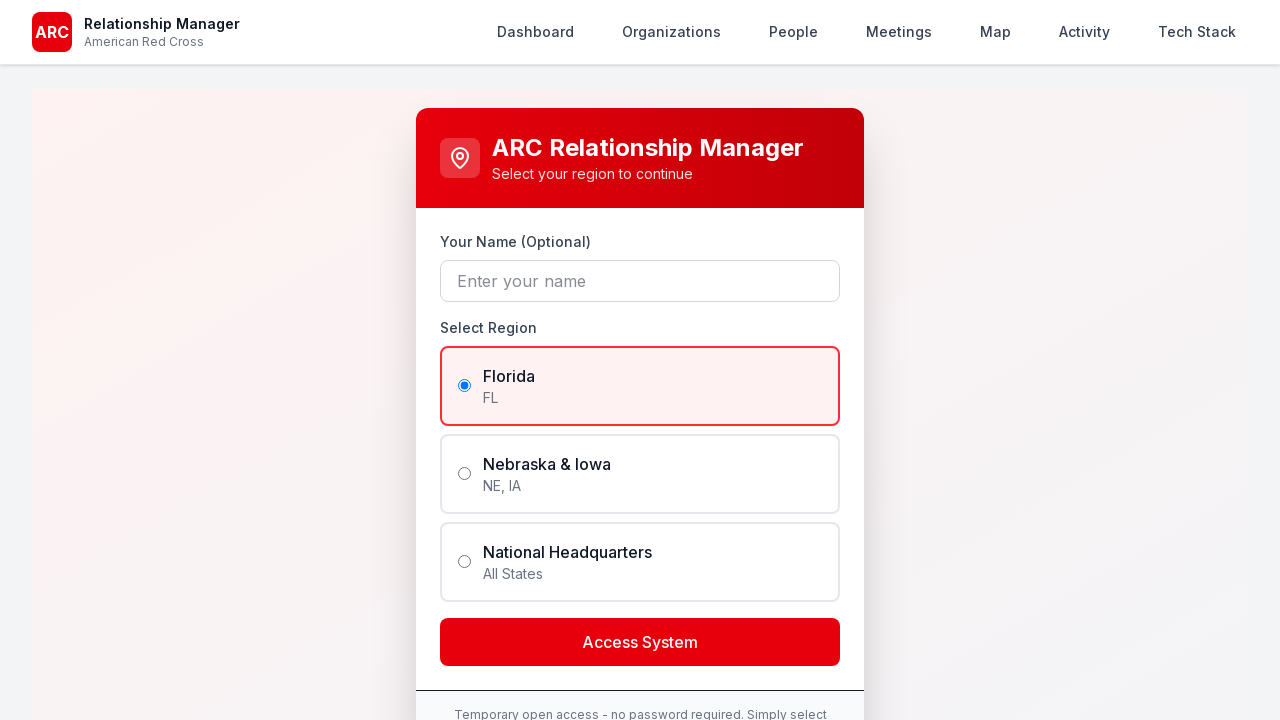

Waited 3 seconds for New Meeting page to fully load
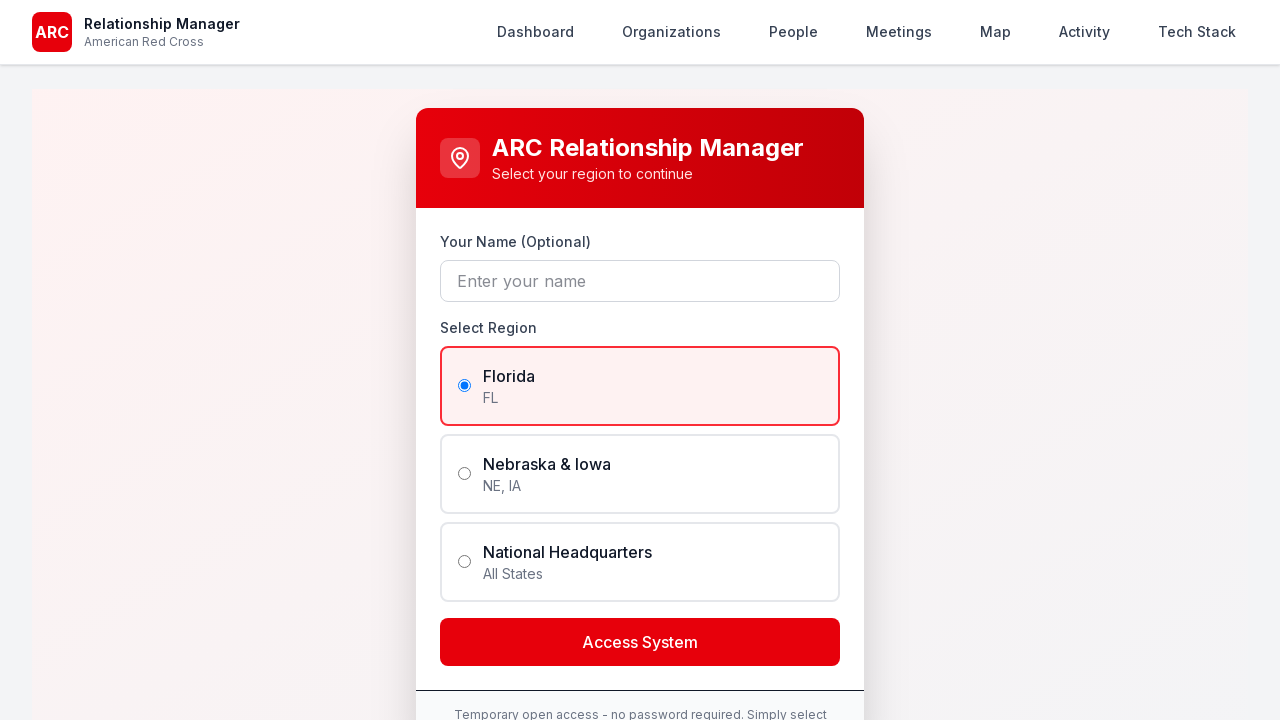

Checked for error text on New Meeting page
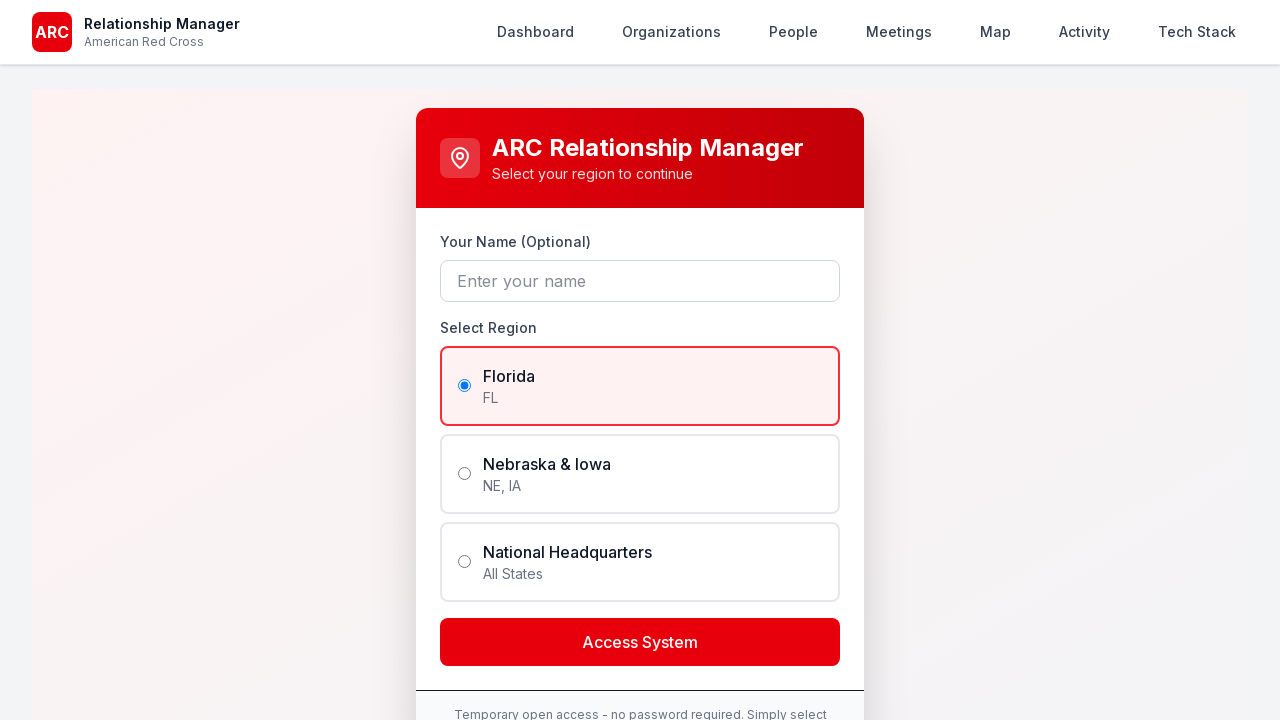

Checked for stuck loading skeletons on New Meeting page
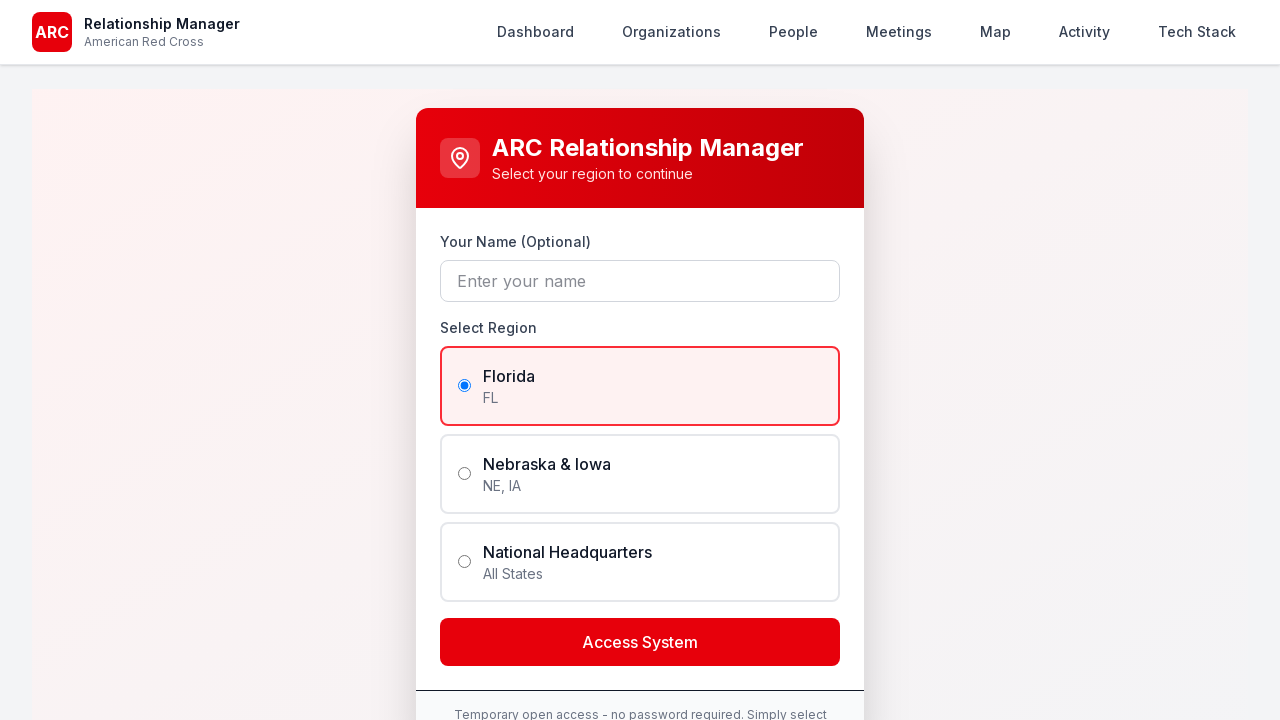

Navigated to Map page at /map
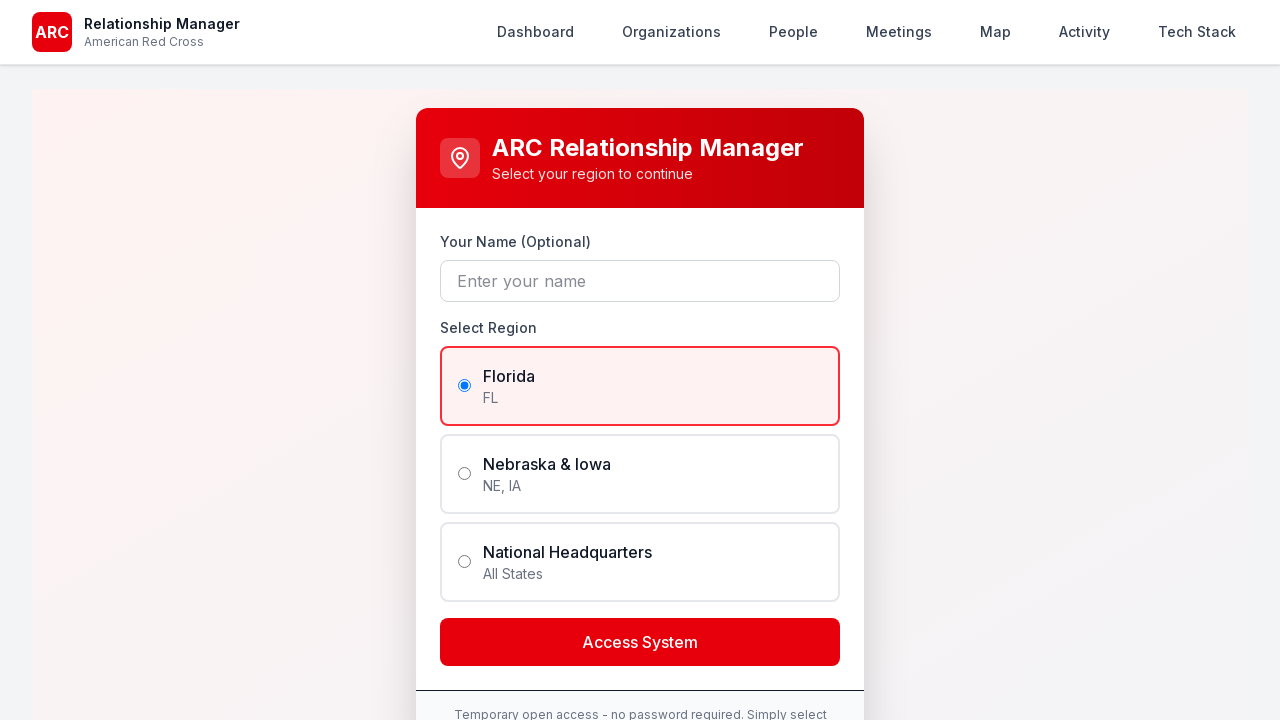

Waited 3 seconds for Map page to fully load
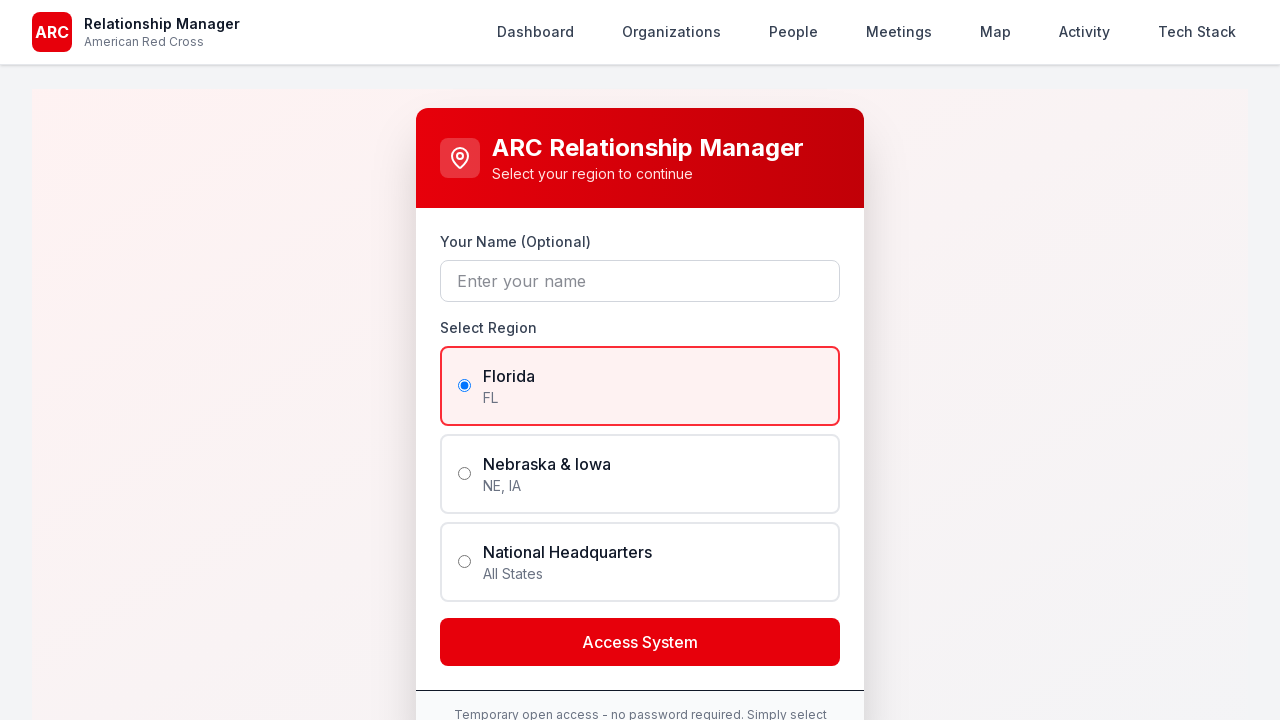

Checked for error text on Map page
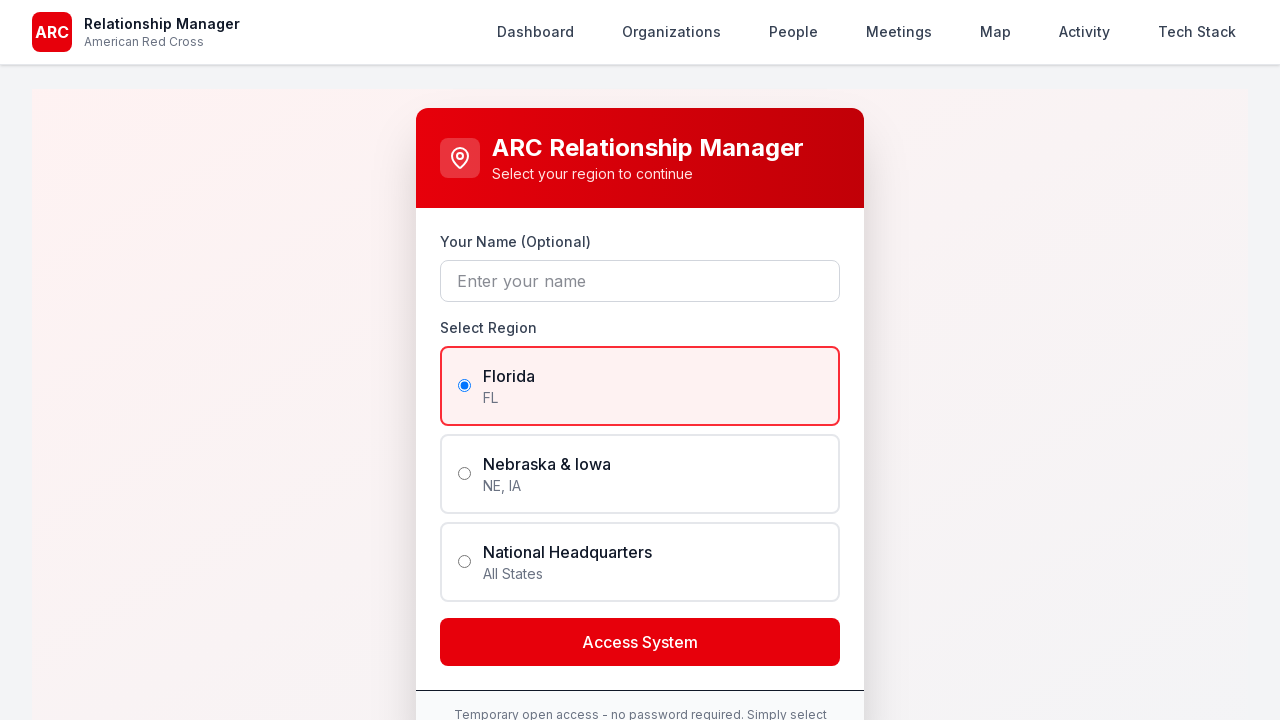

Checked for stuck loading skeletons on Map page
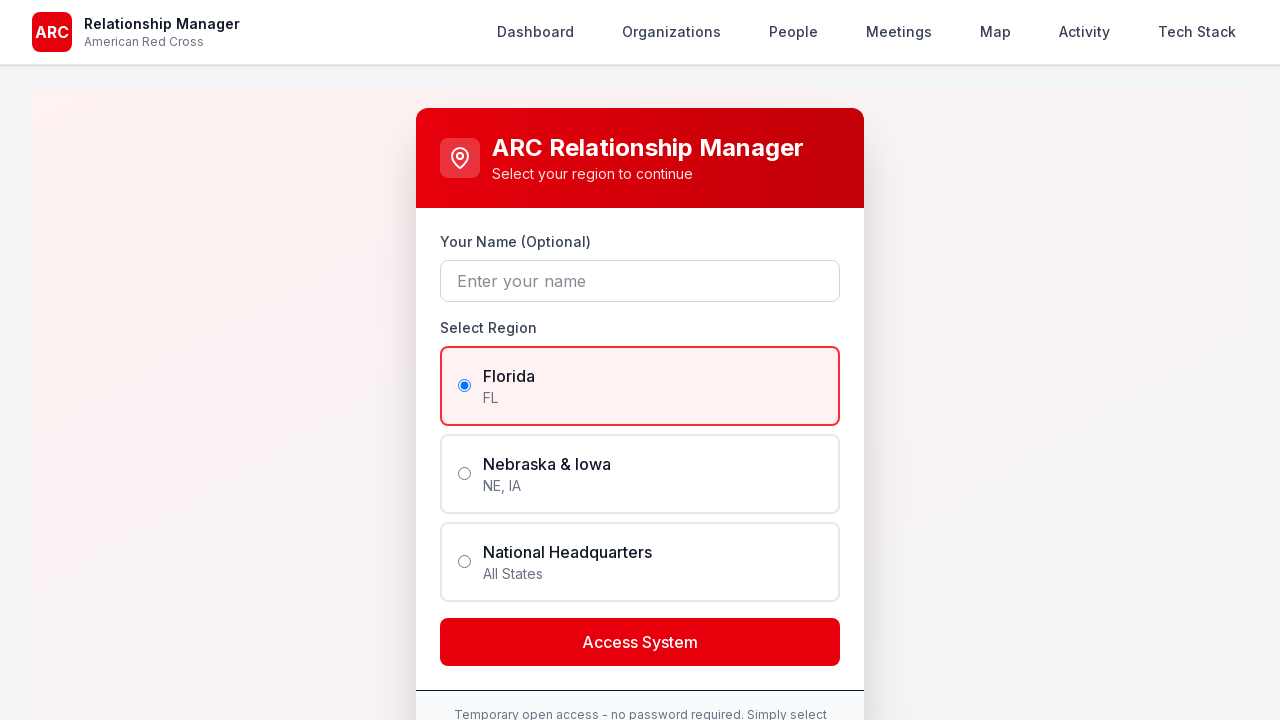

Navigated to Activity page at /activity
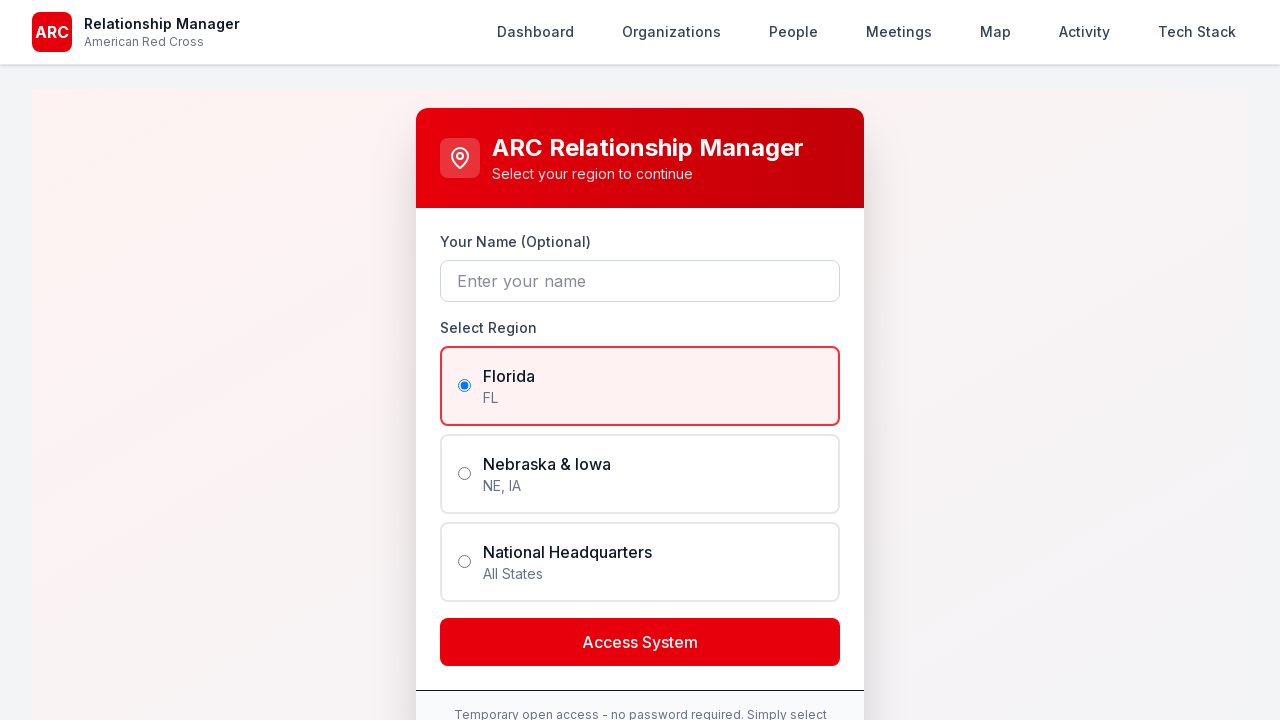

Waited 3 seconds for Activity page to fully load
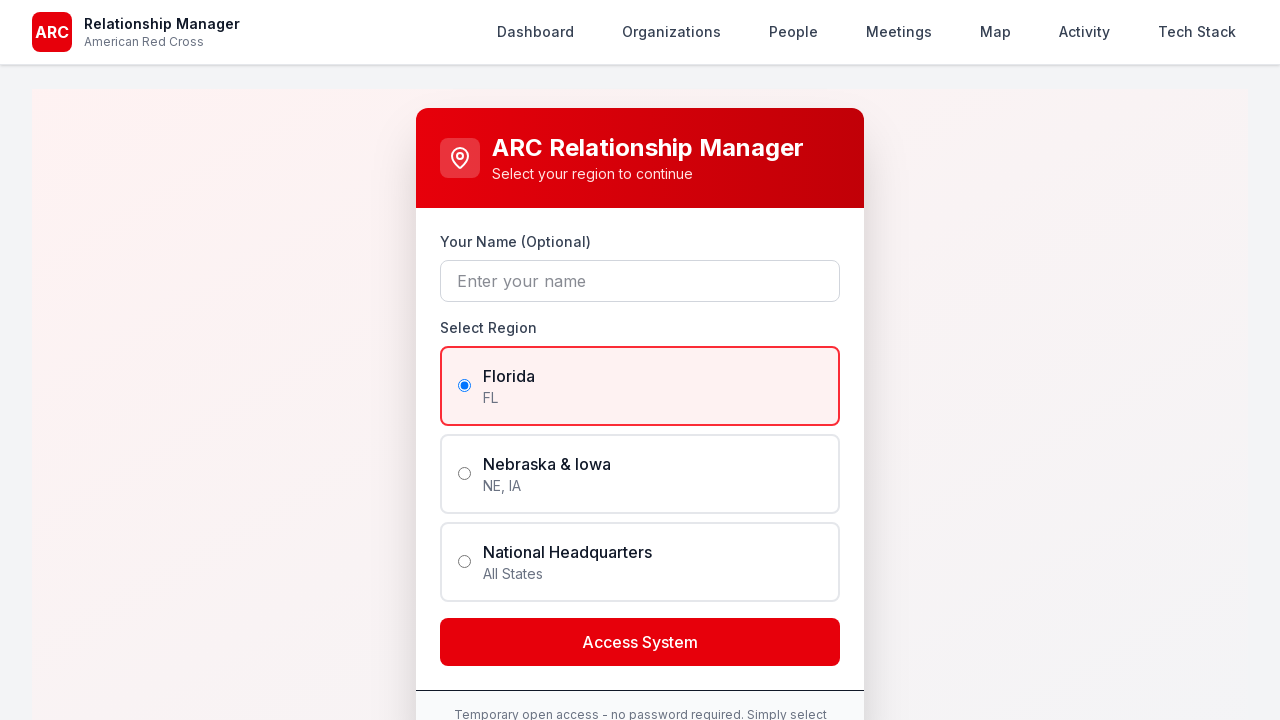

Checked for error text on Activity page
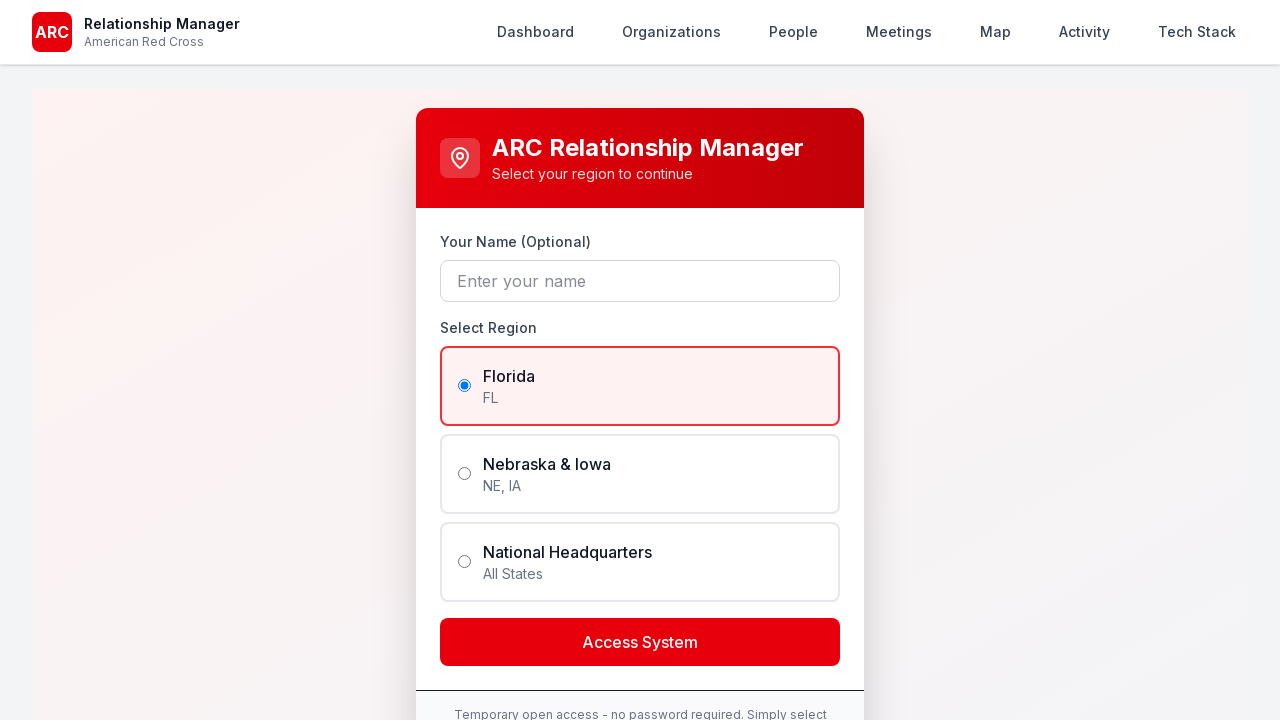

Checked for stuck loading skeletons on Activity page
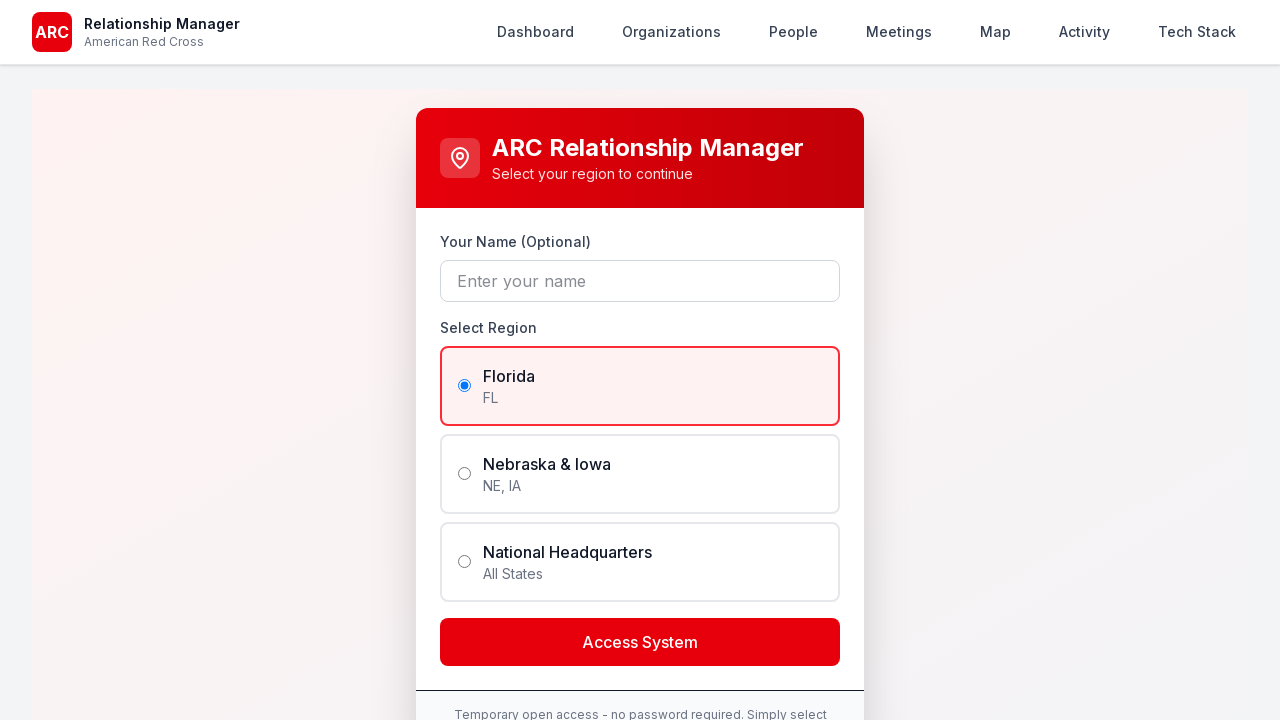

Navigated to Tech Stack page at /tech-stack
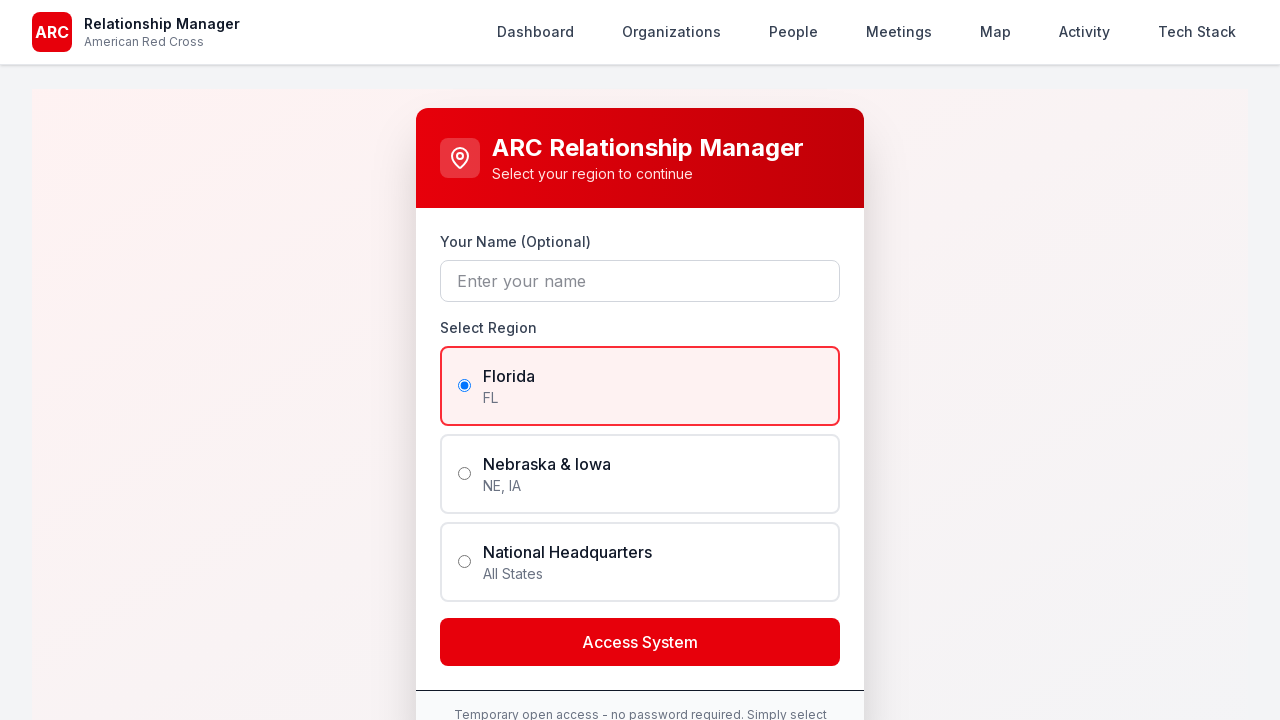

Waited 3 seconds for Tech Stack page to fully load
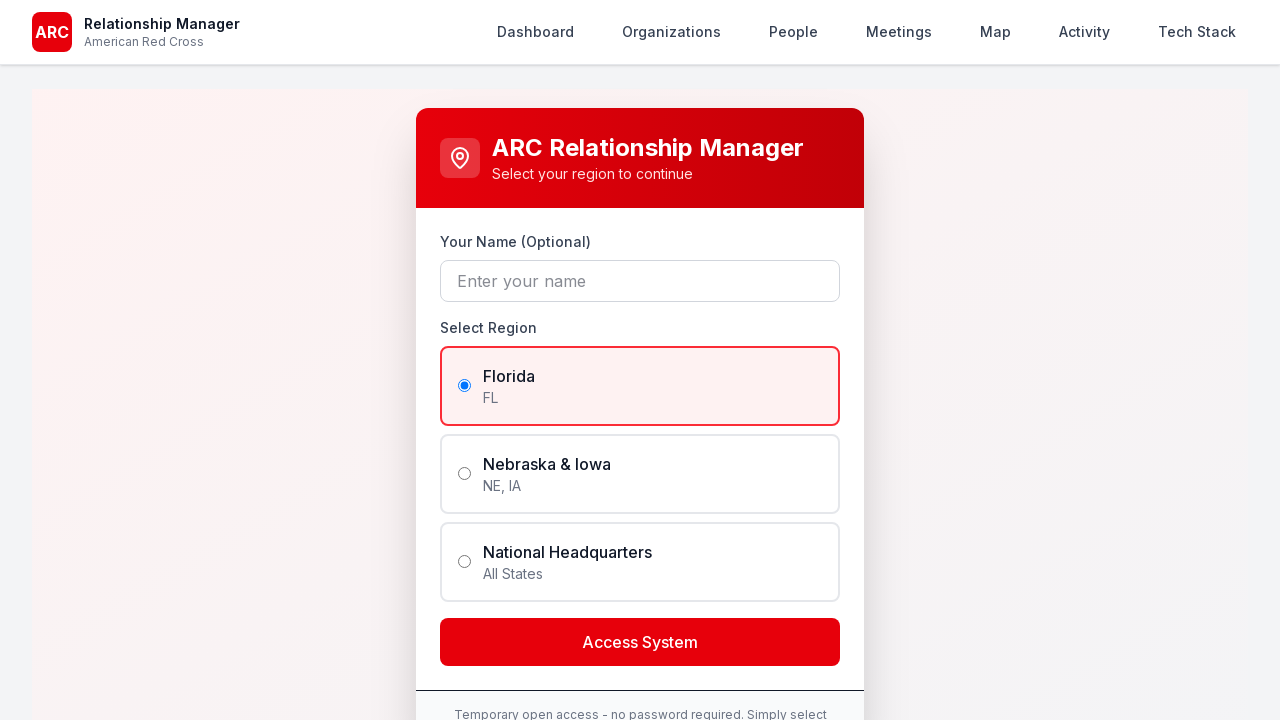

Checked for error text on Tech Stack page
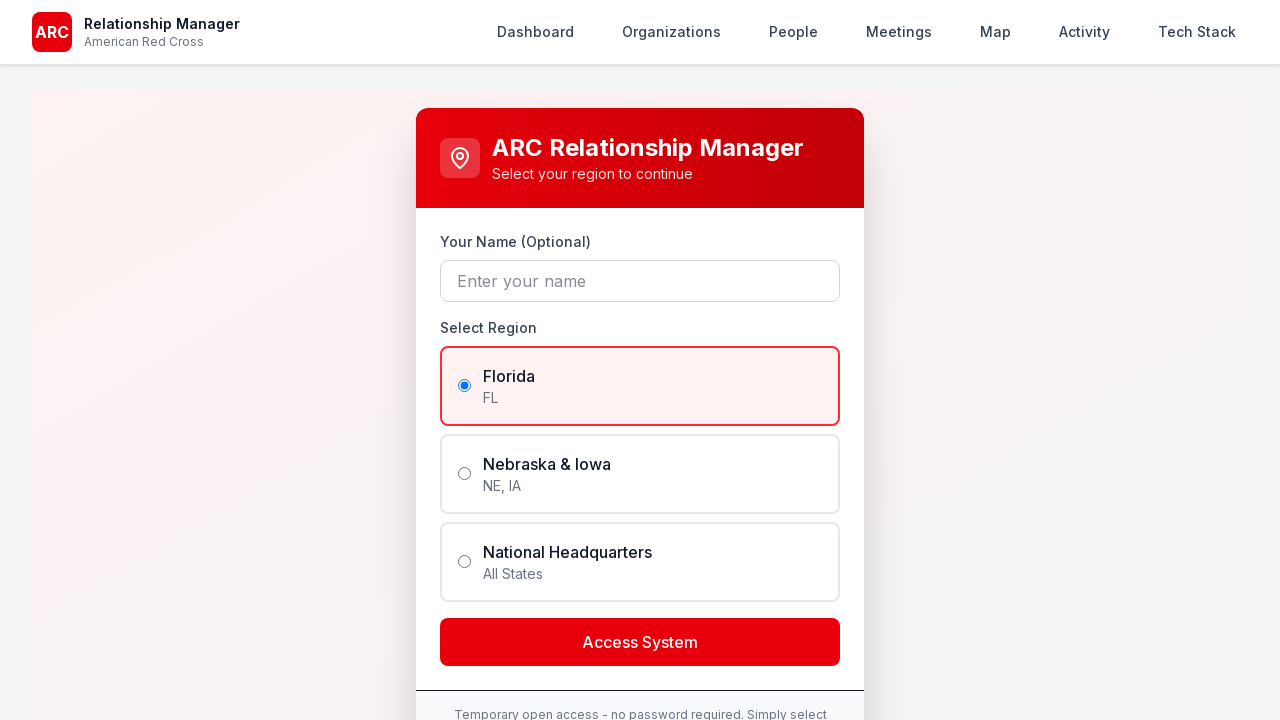

Checked for stuck loading skeletons on Tech Stack page
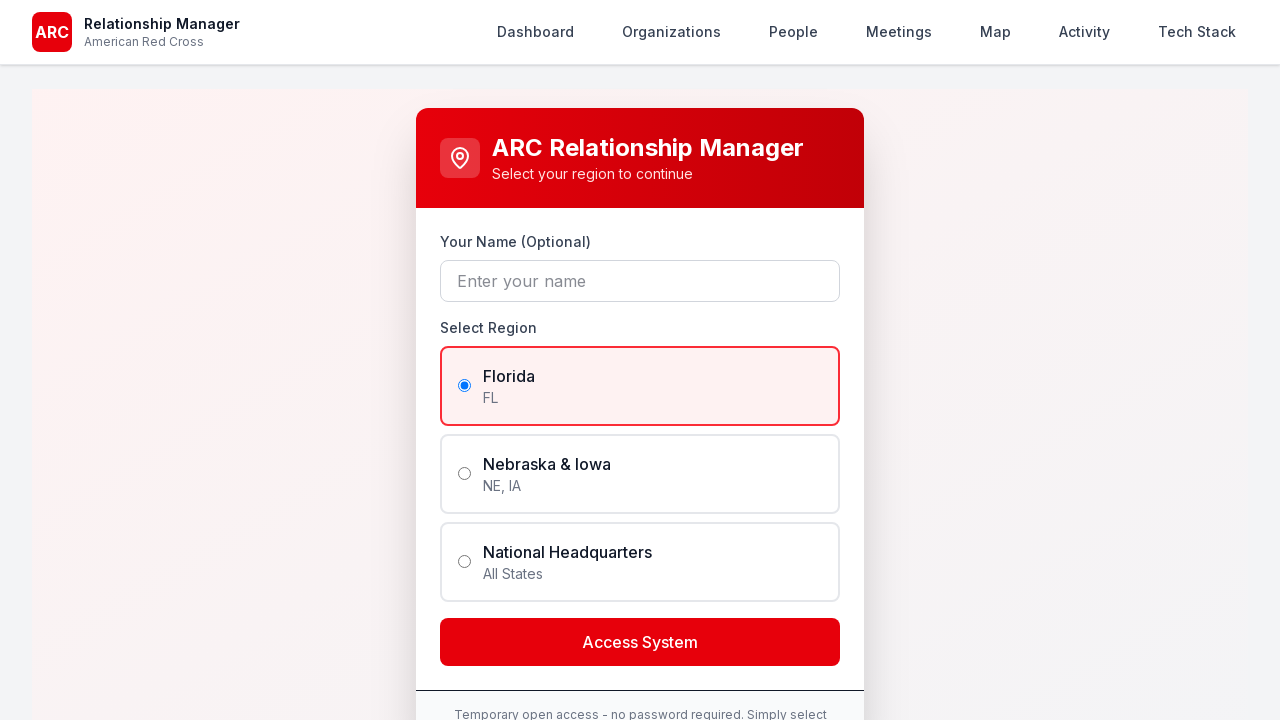

Navigated to Search page at /search
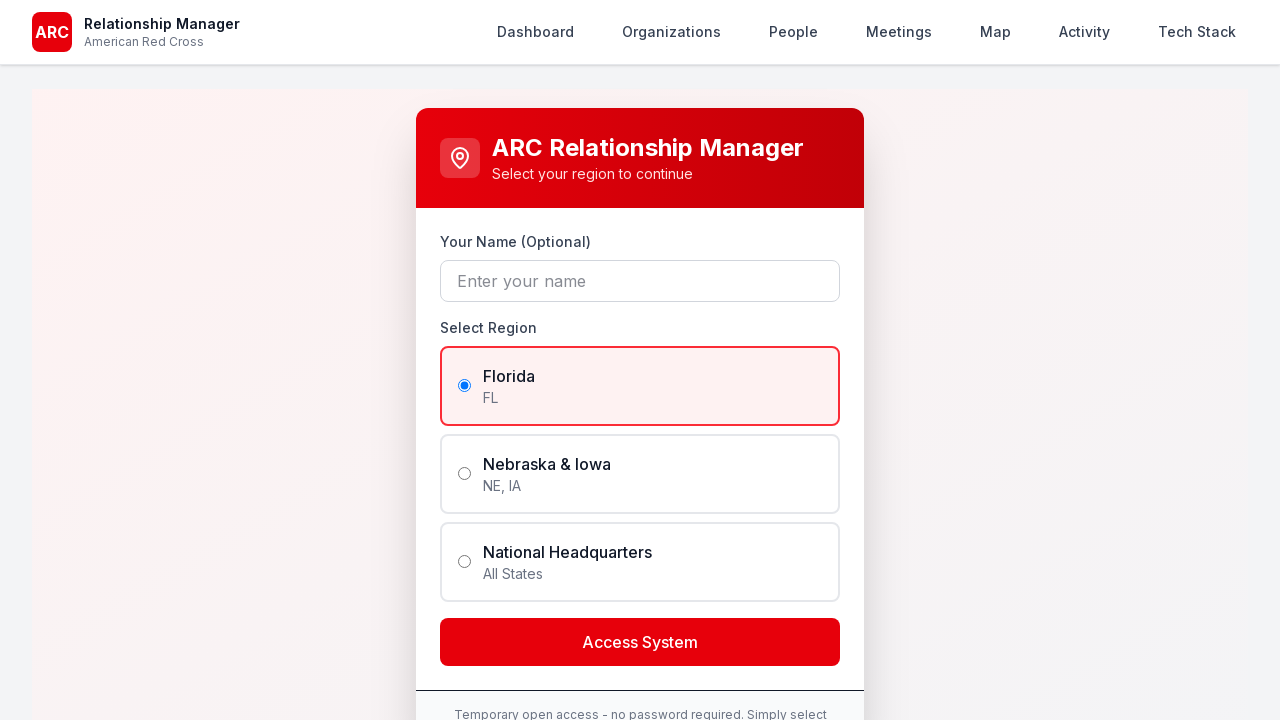

Waited 3 seconds for Search page to fully load
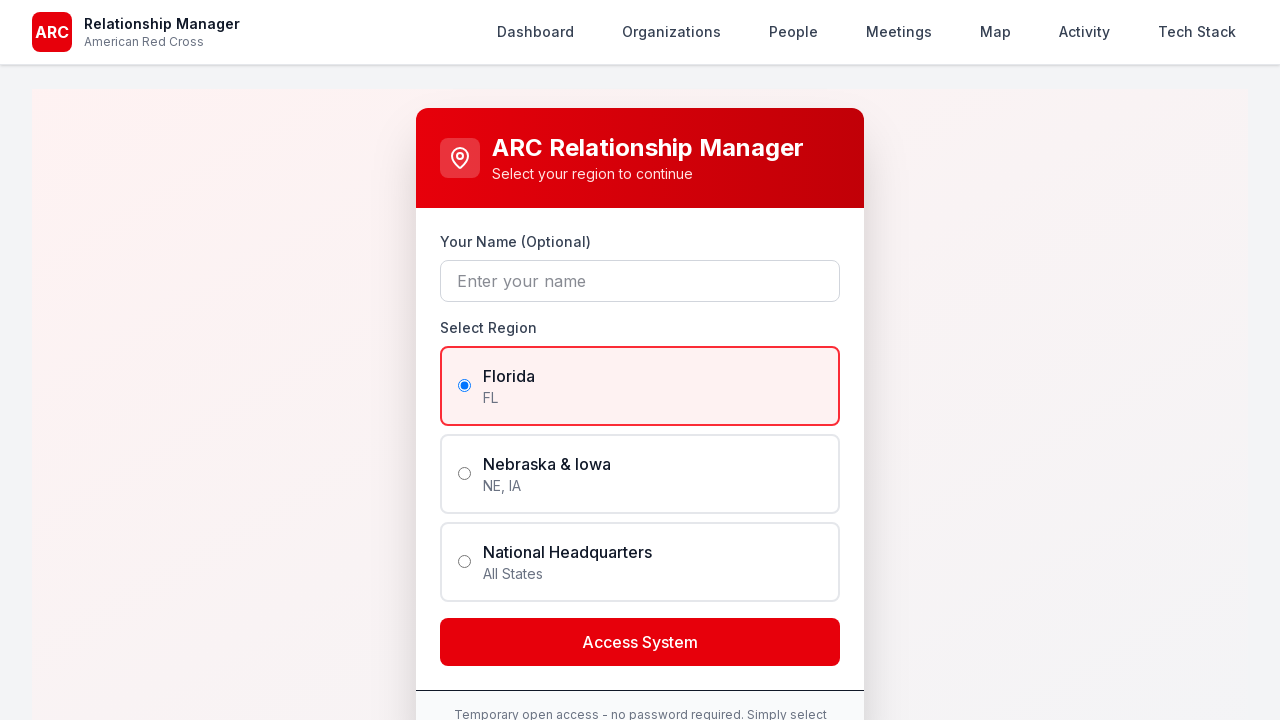

Checked for error text on Search page
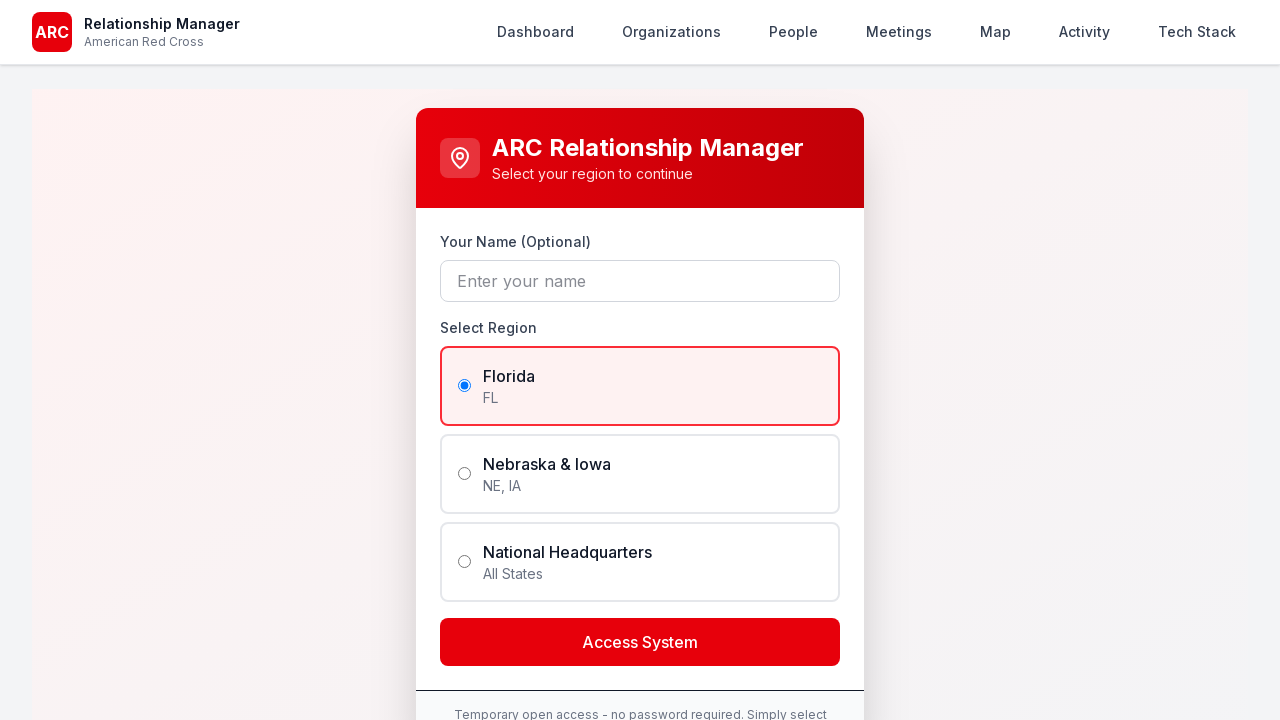

Checked for stuck loading skeletons on Search page
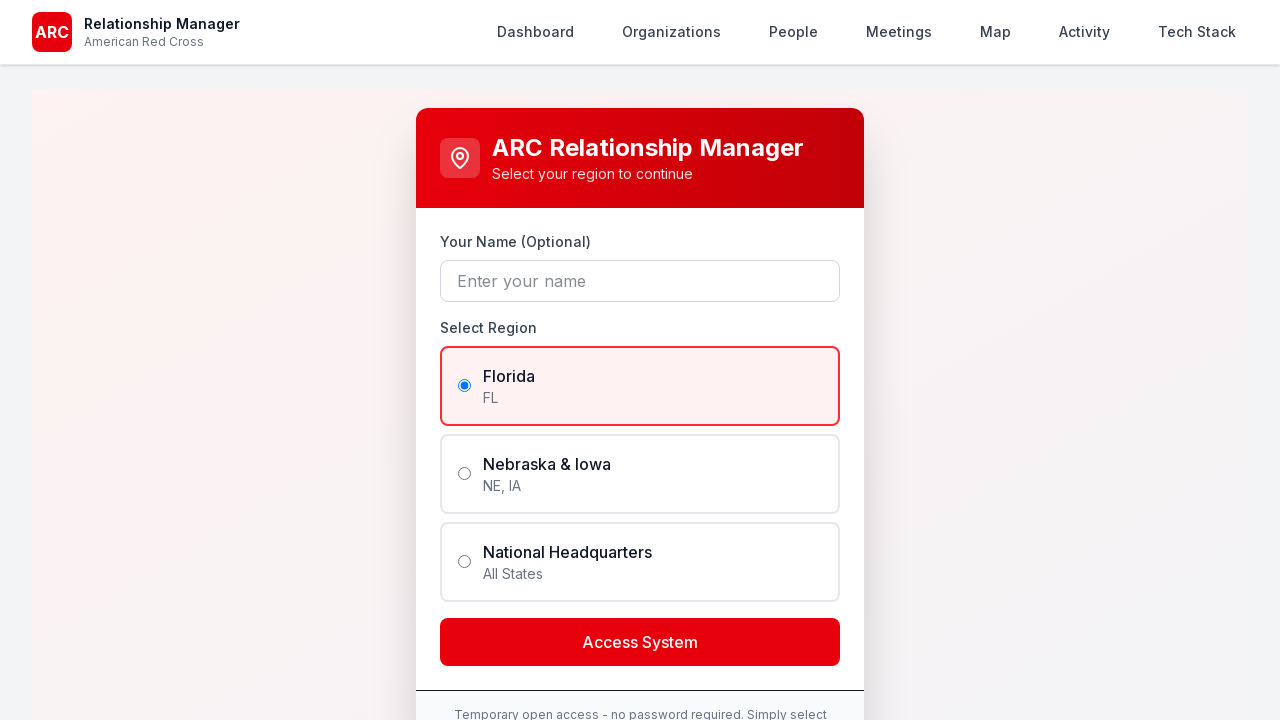

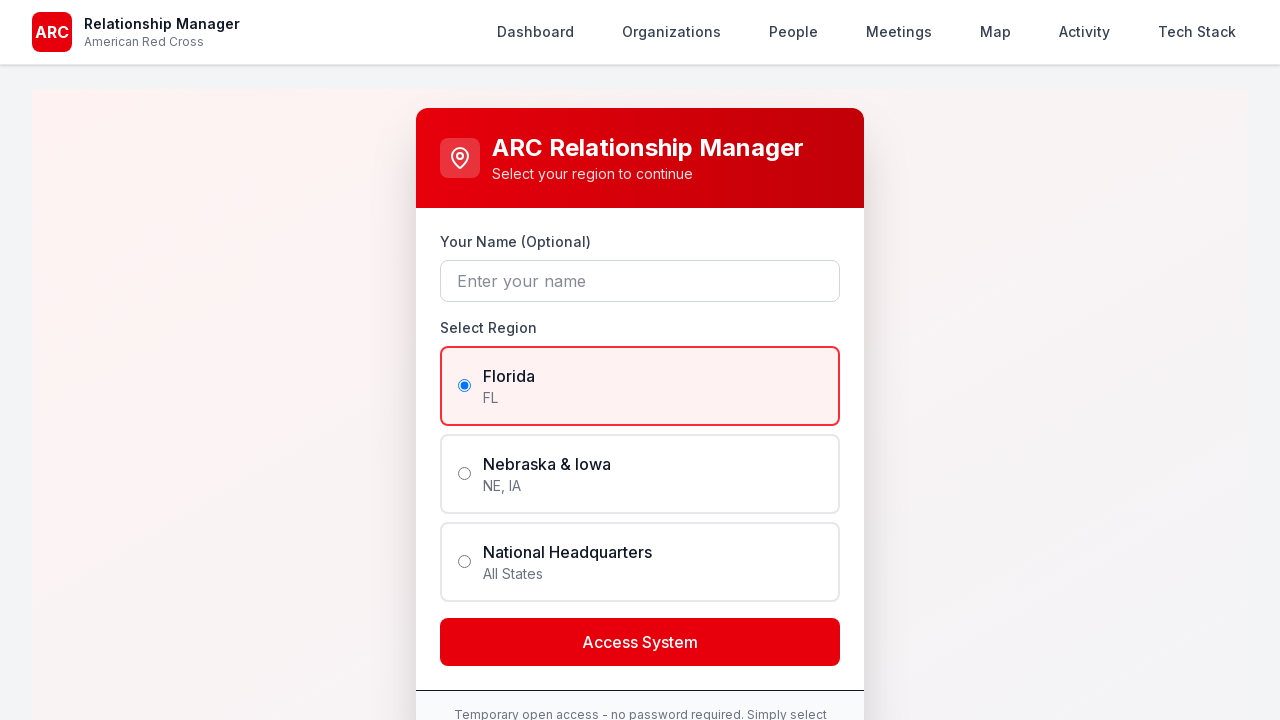